Navigates to CoinMarketCap homepage and scrolls down to load the cryptocurrency table, verifying that the table with cryptocurrency data is displayed.

Starting URL: https://coinmarketcap.com/

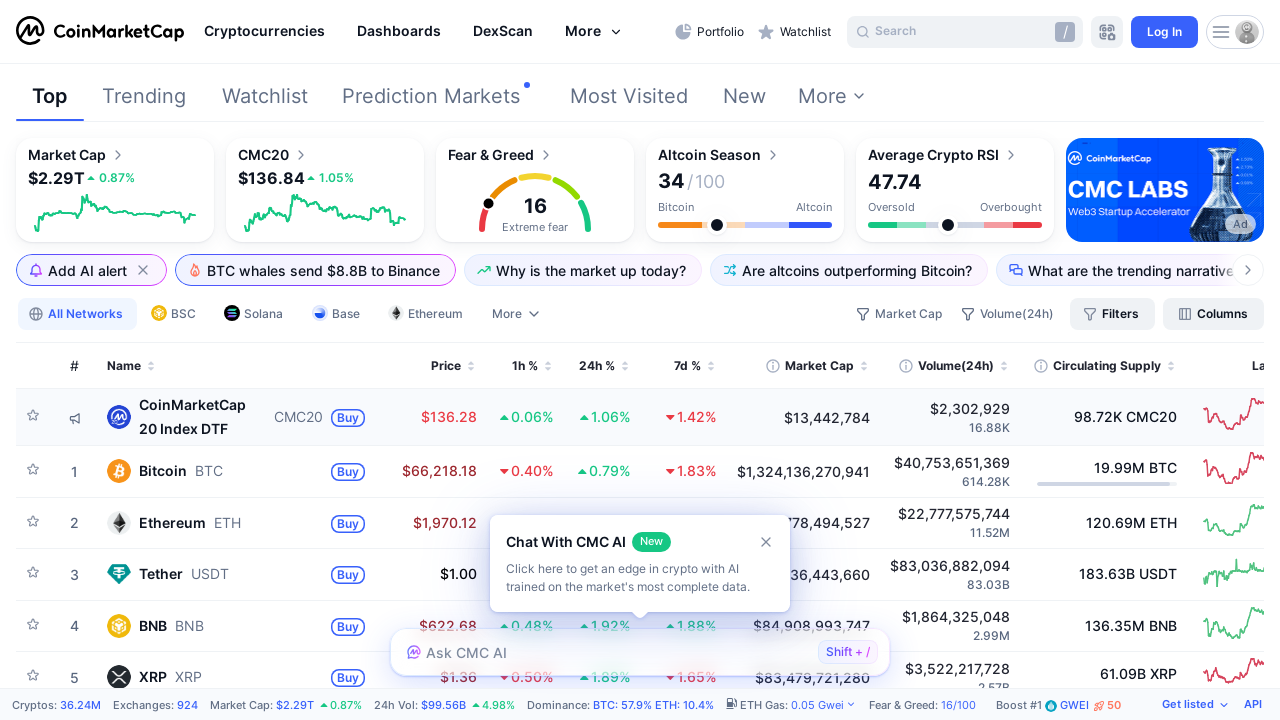

Set viewport size to 1920x1080
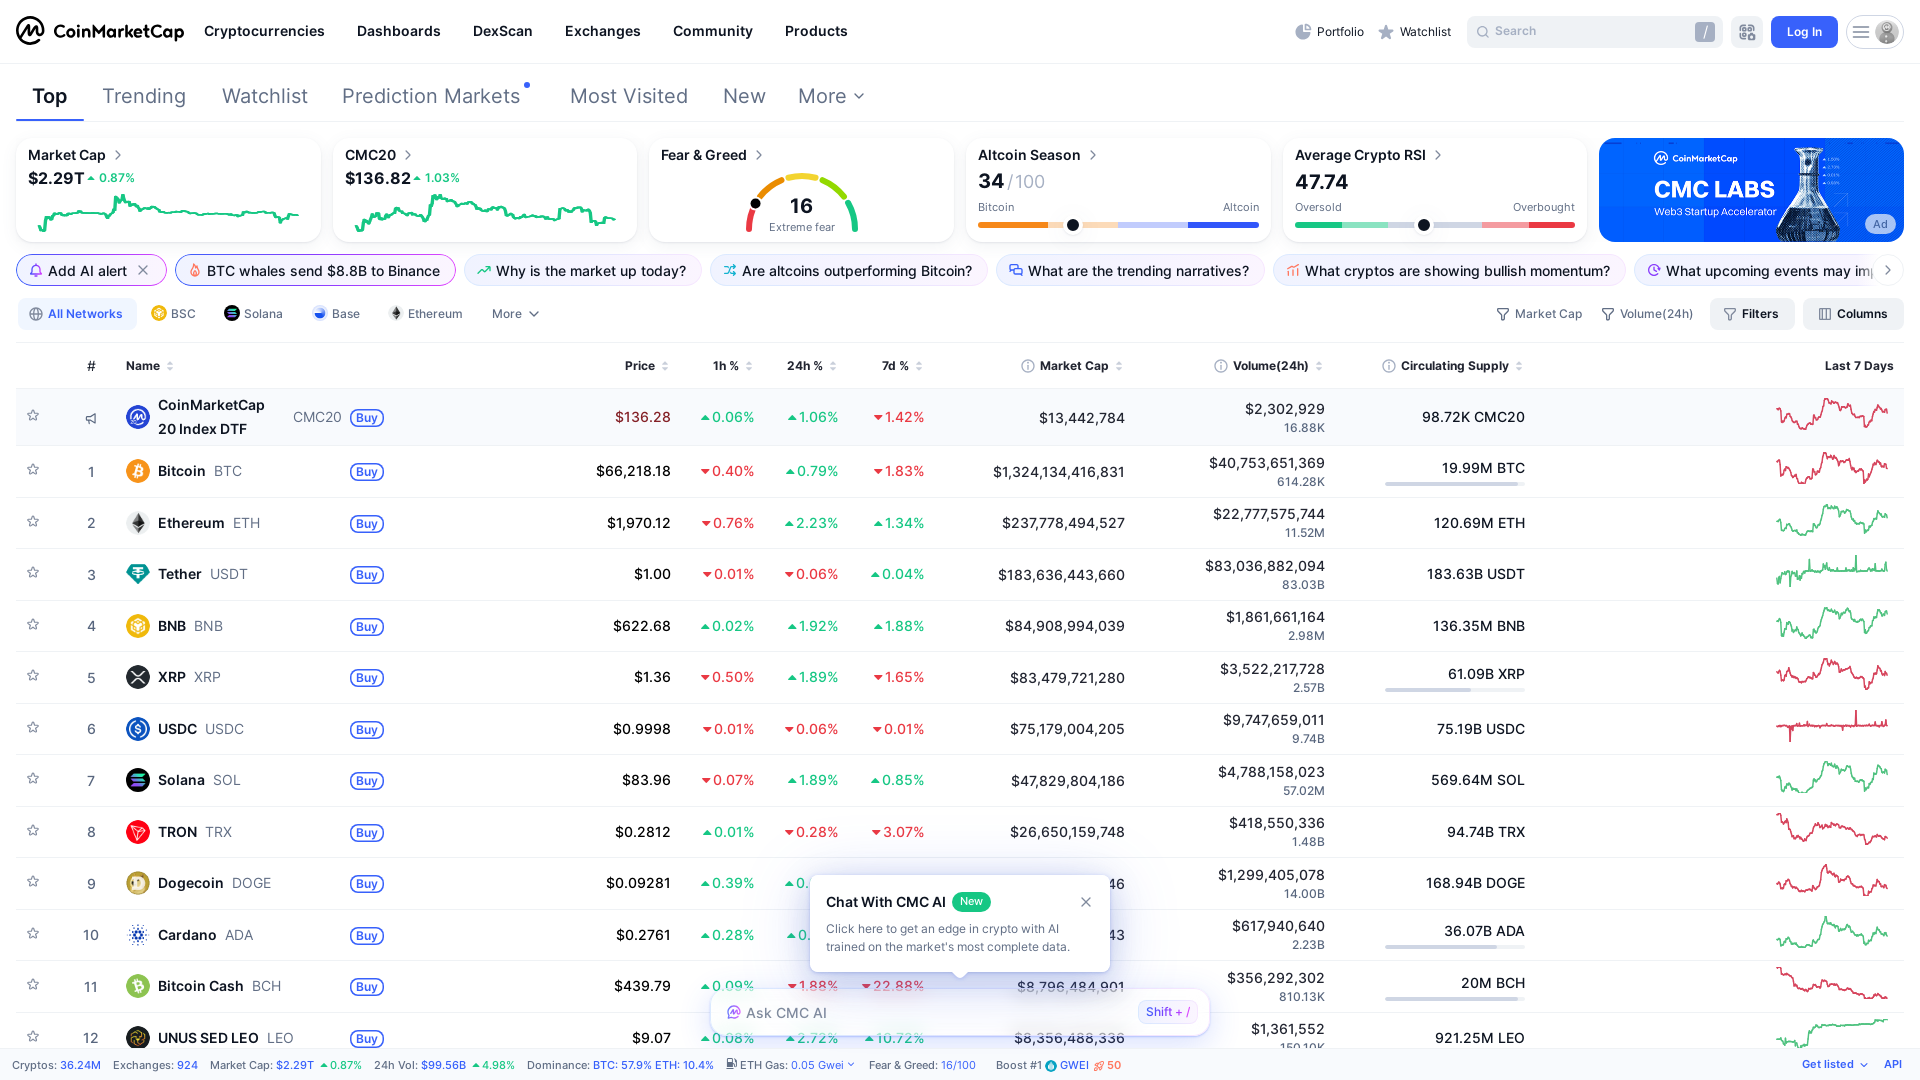

Cryptocurrency table (tbody) loaded
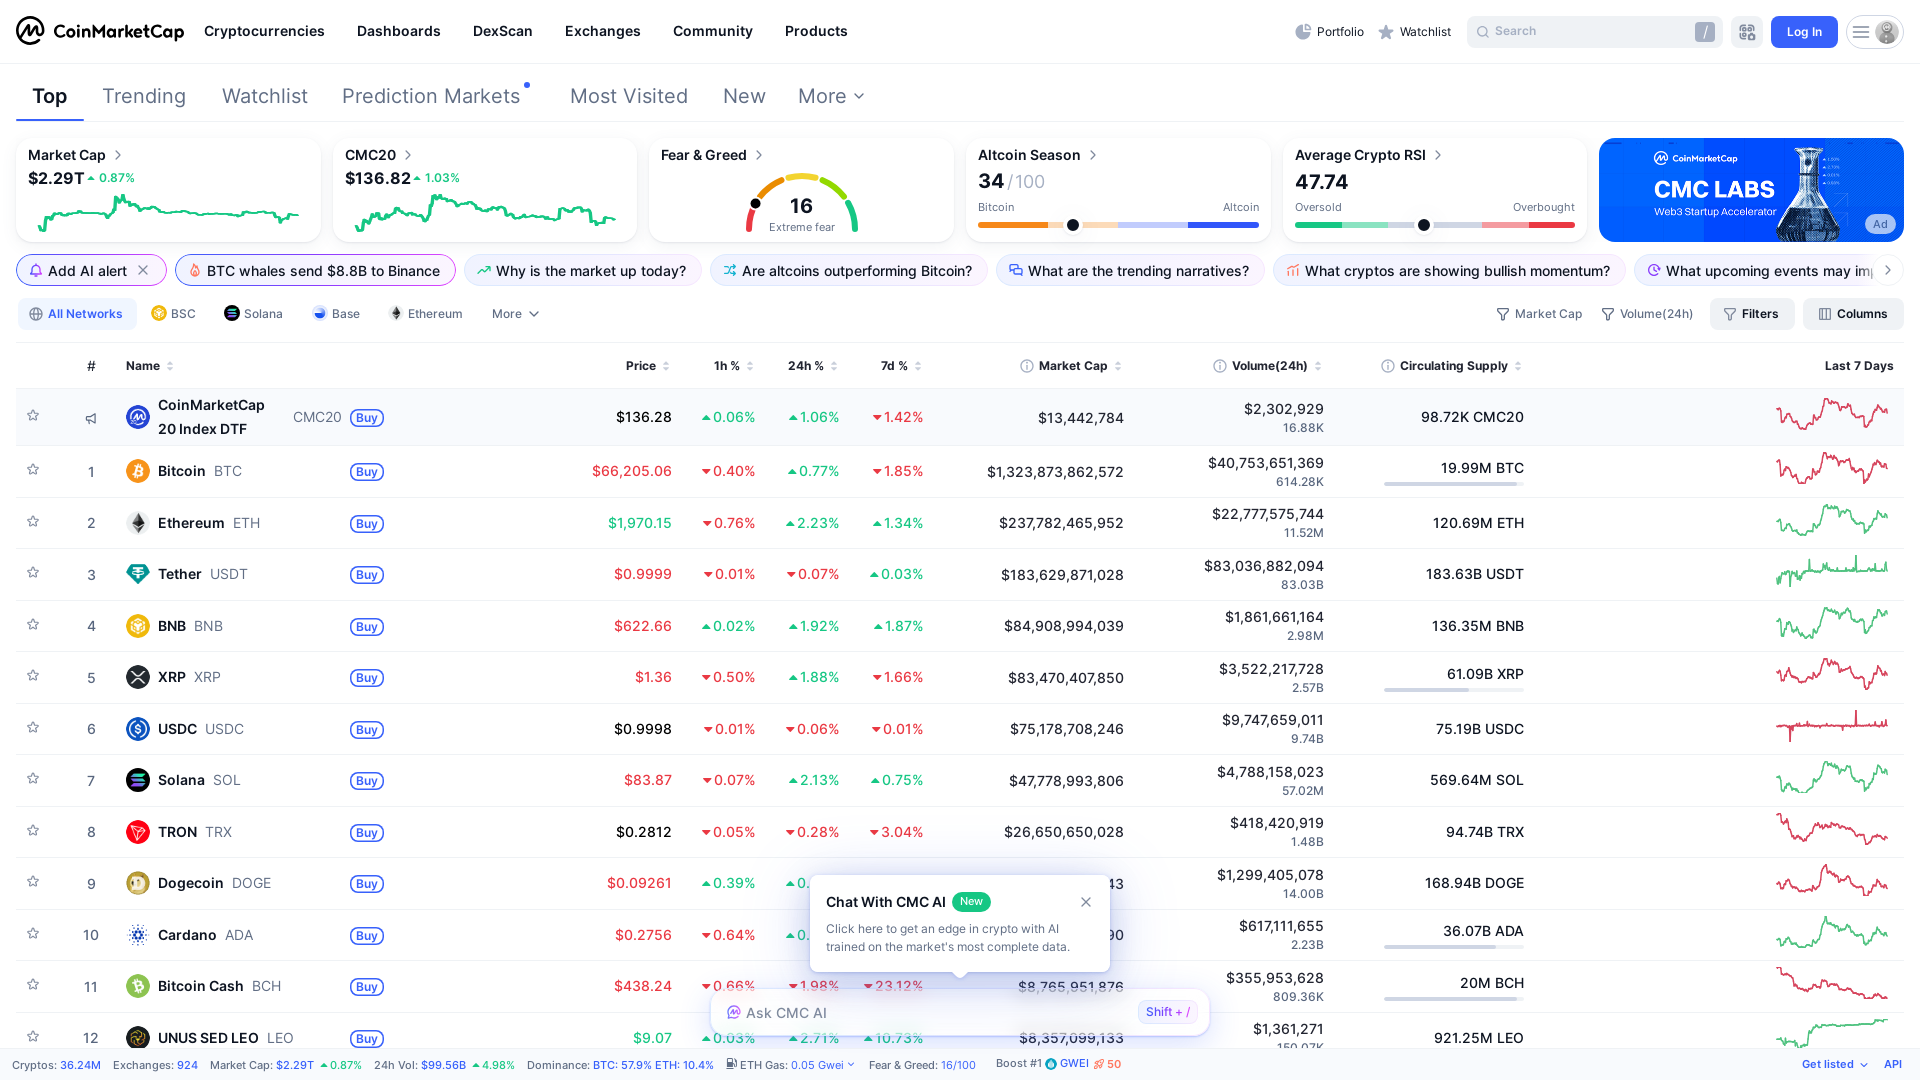

Scrolled down to 1000px to load more cryptocurrencies
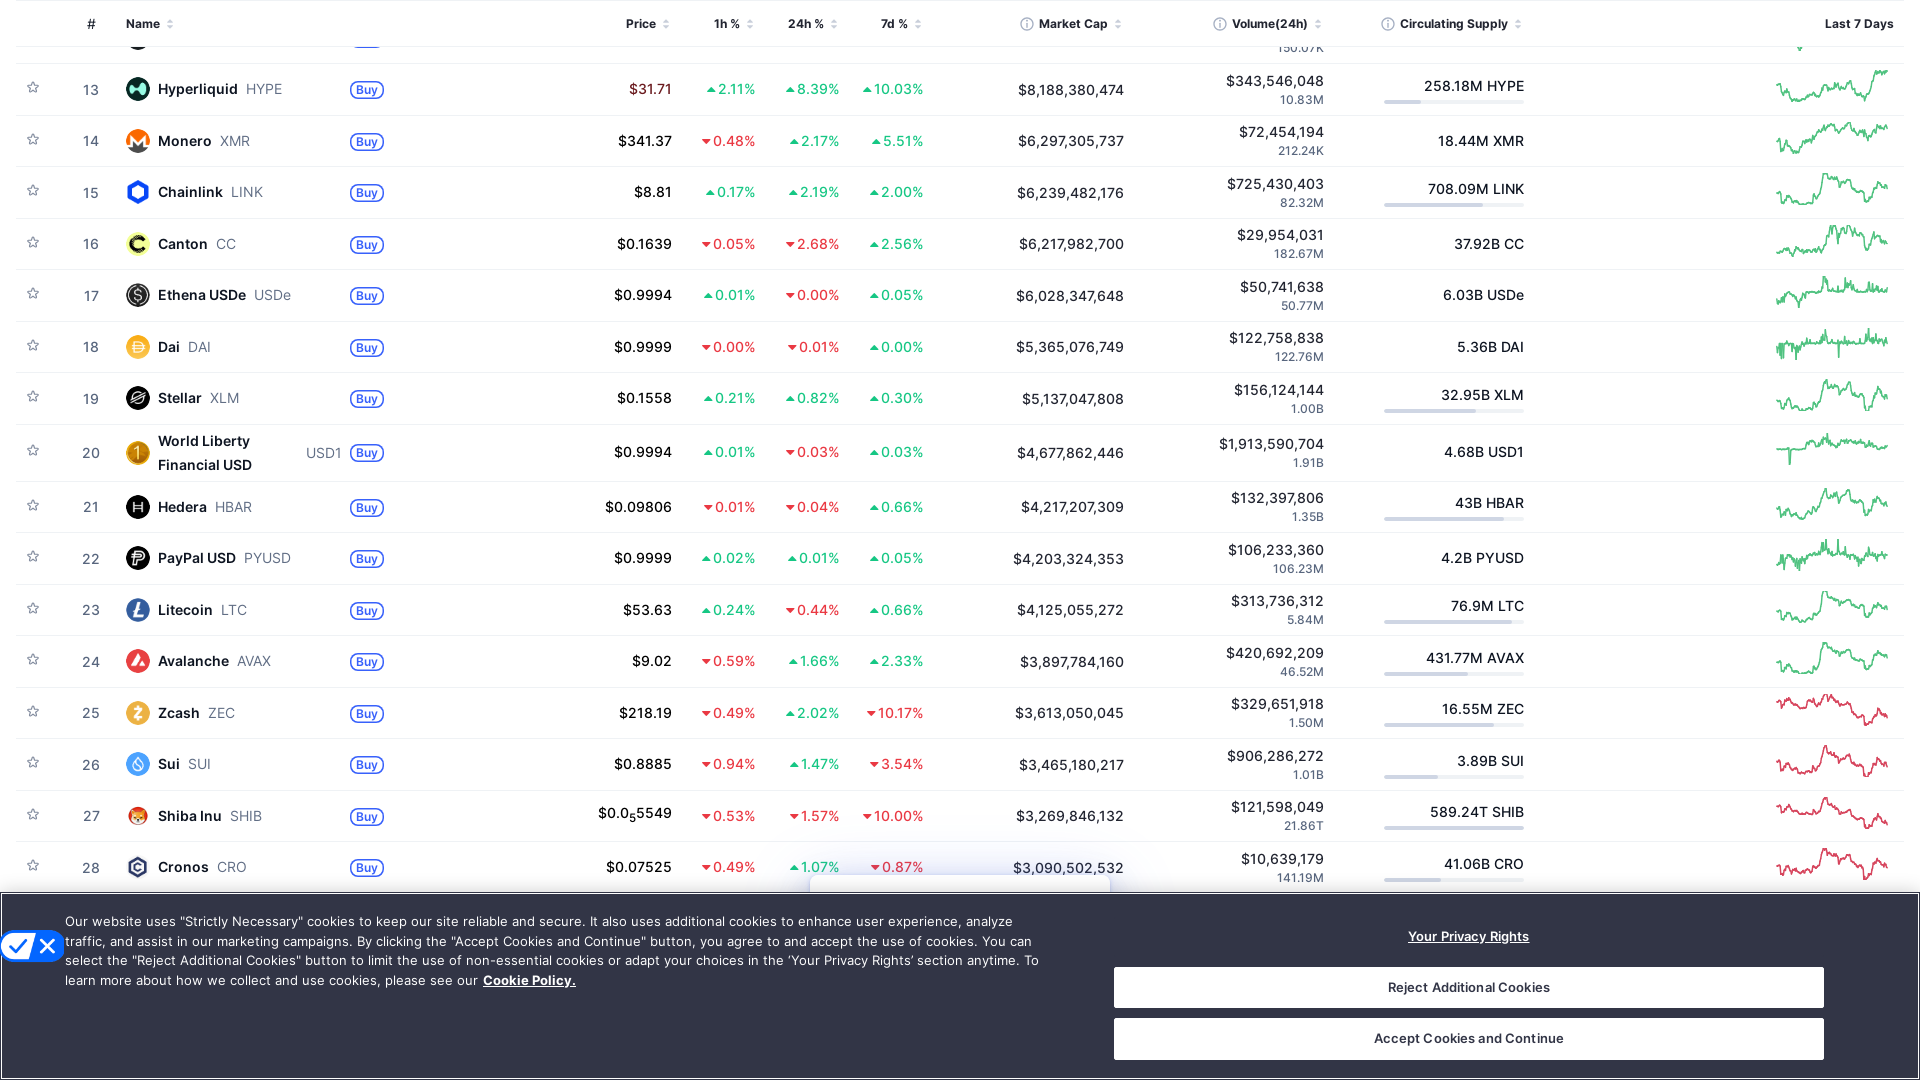

Waited 100ms for content to load after scrolling to 1000px
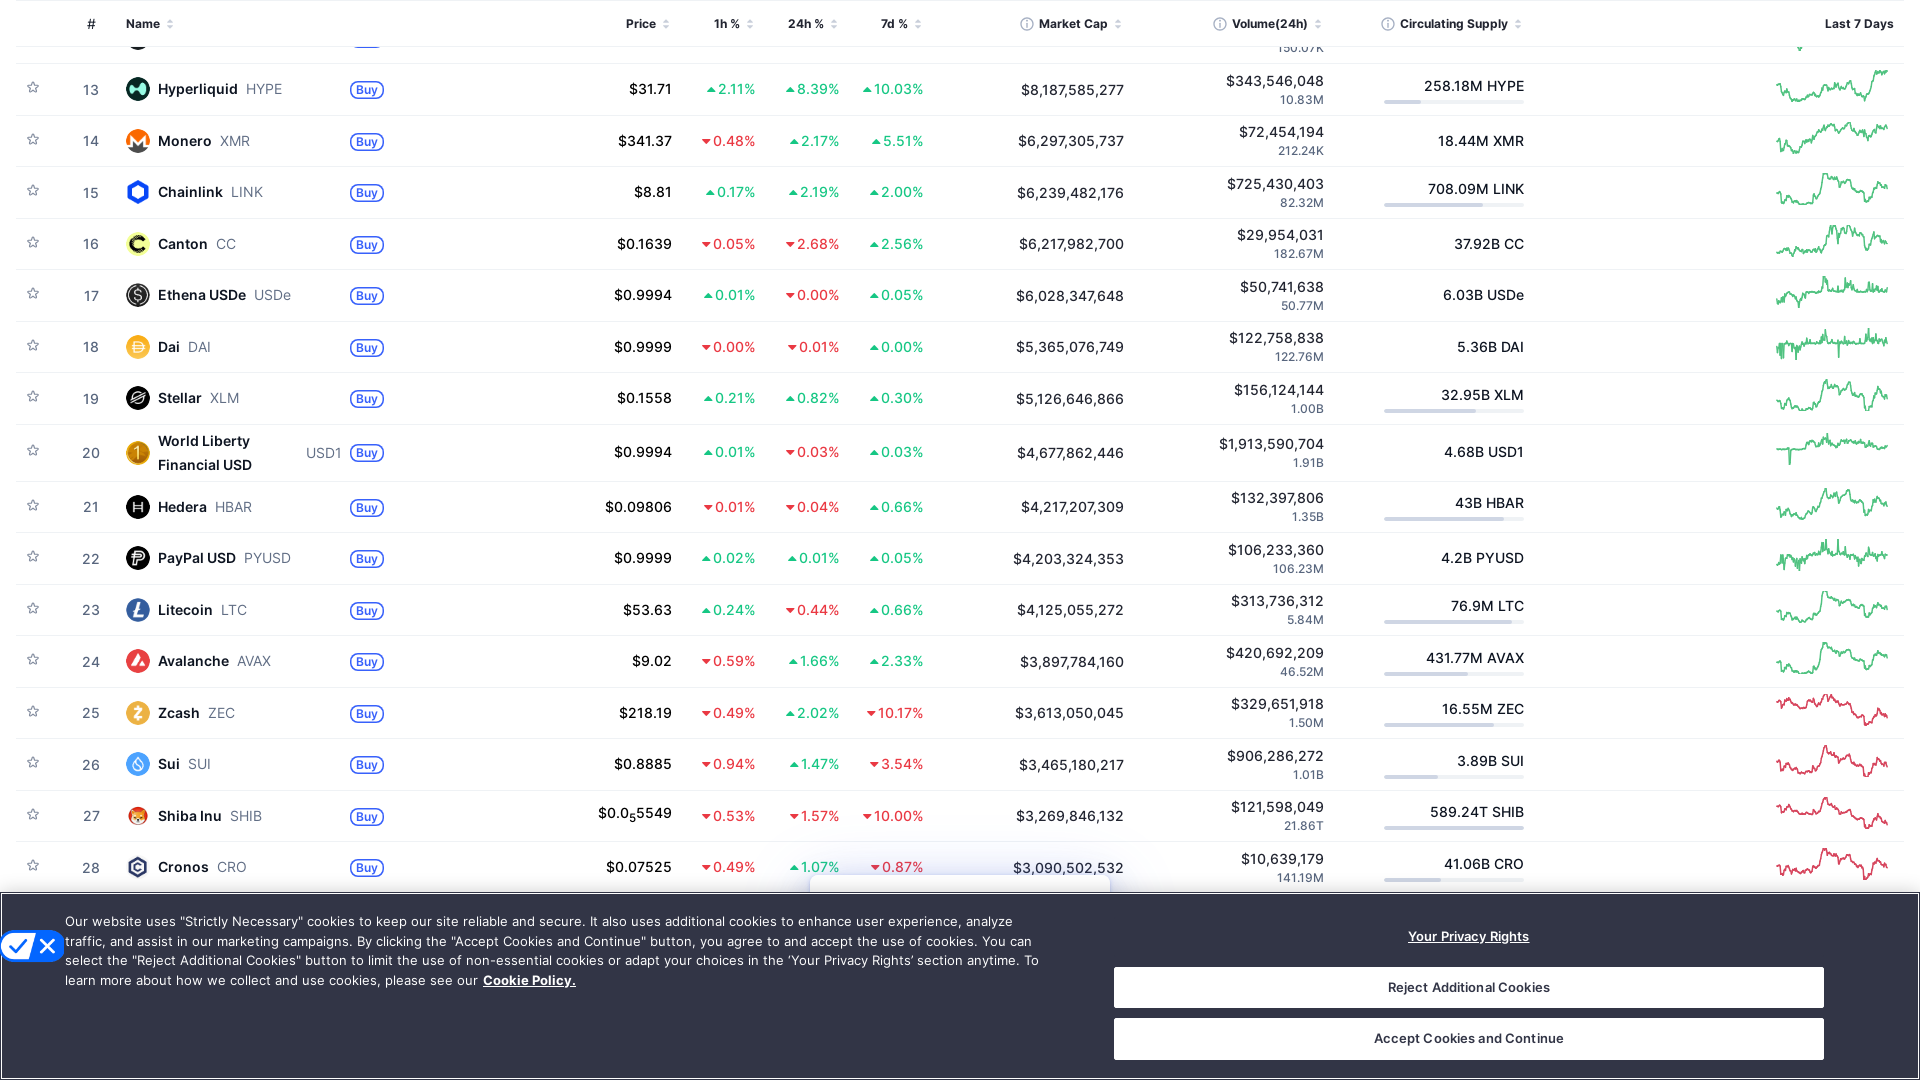

Scrolled down to 2000px to load more cryptocurrencies
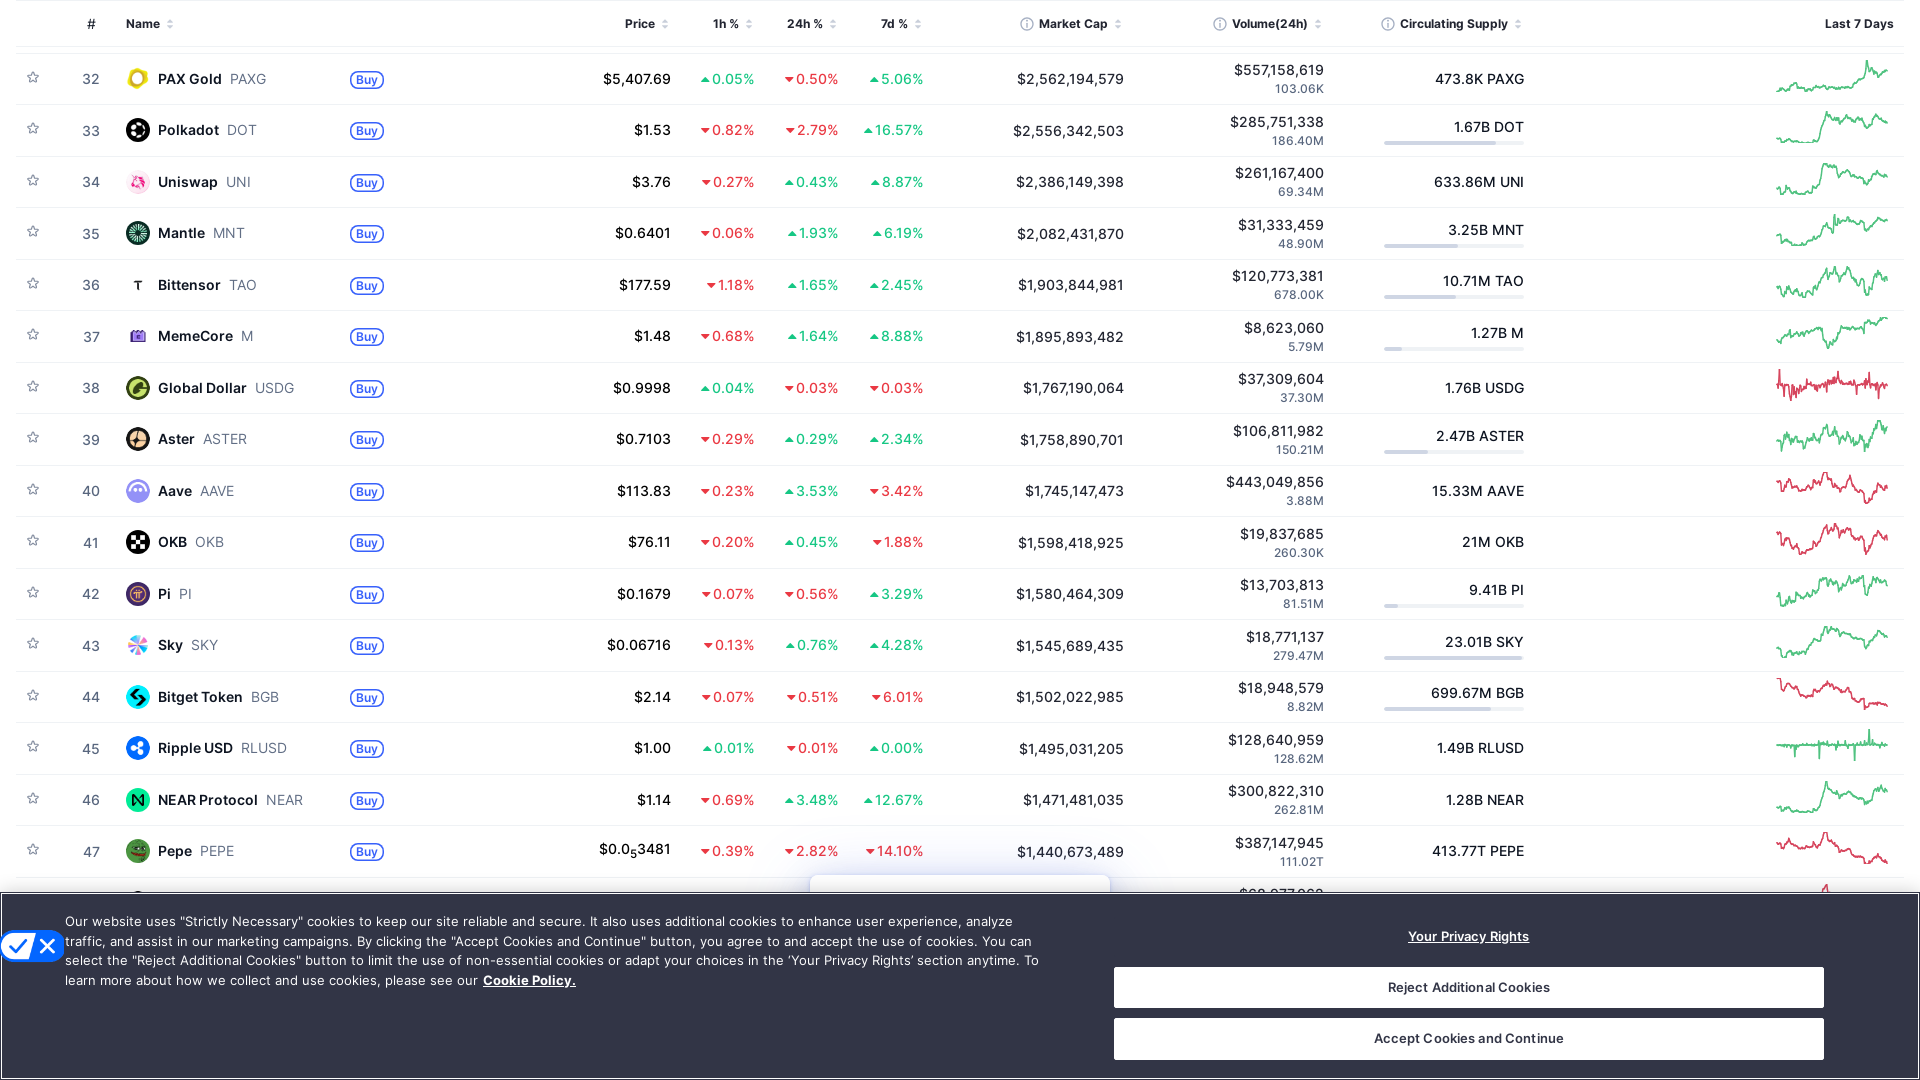

Waited 100ms for content to load after scrolling to 2000px
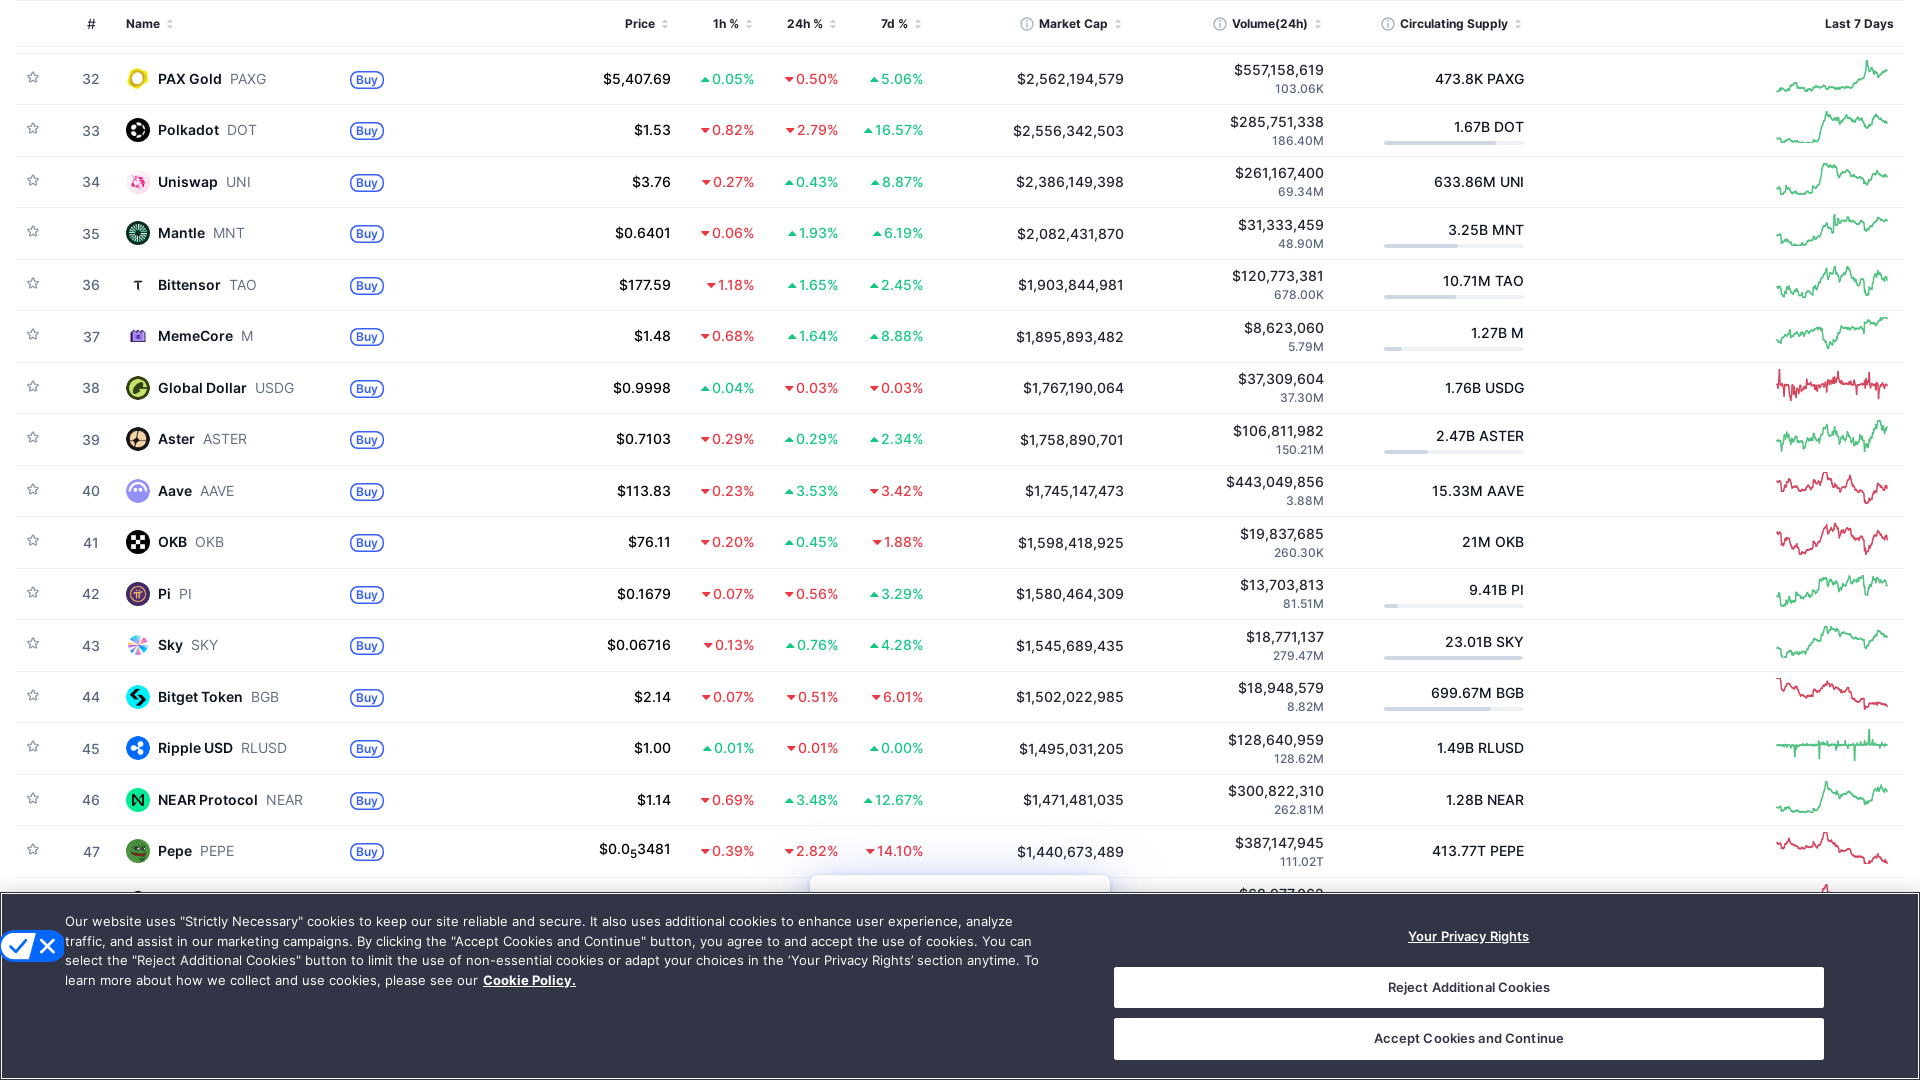

Scrolled down to 3000px to load more cryptocurrencies
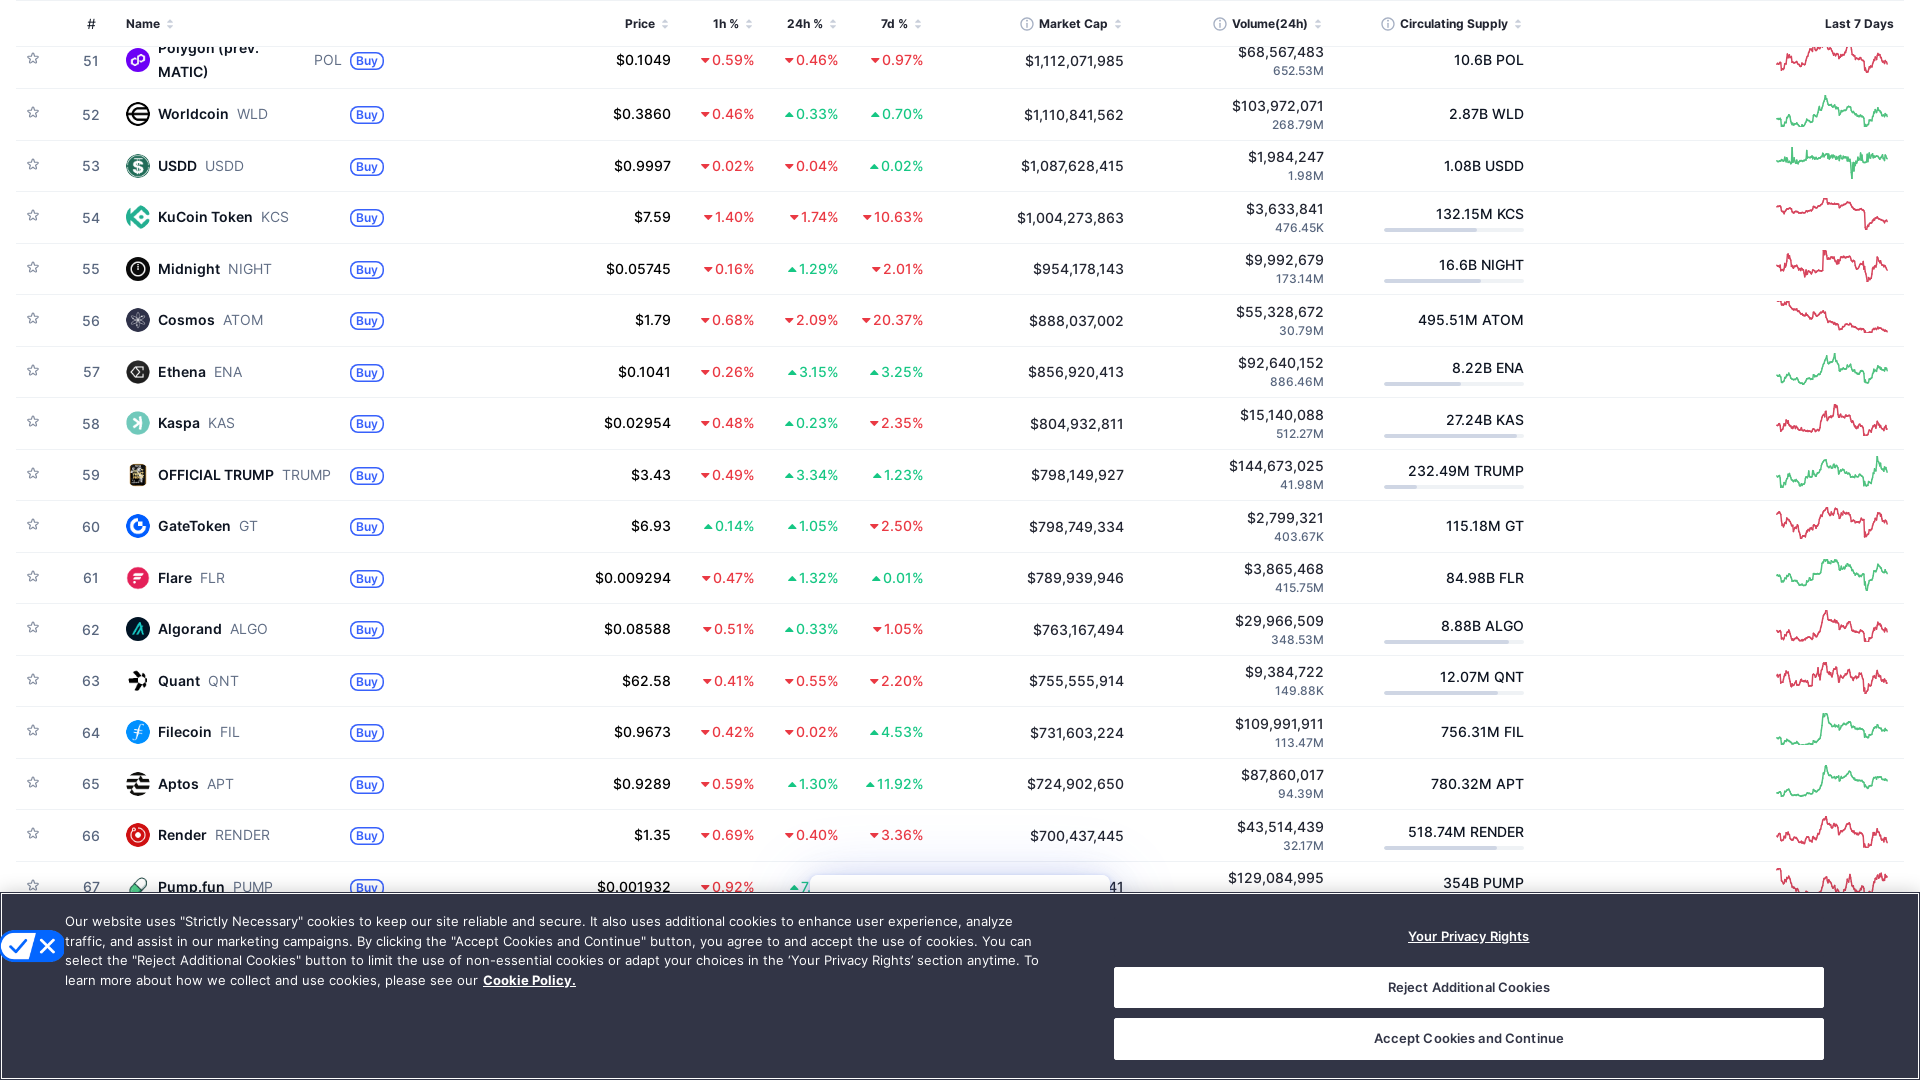

Waited 100ms for content to load after scrolling to 3000px
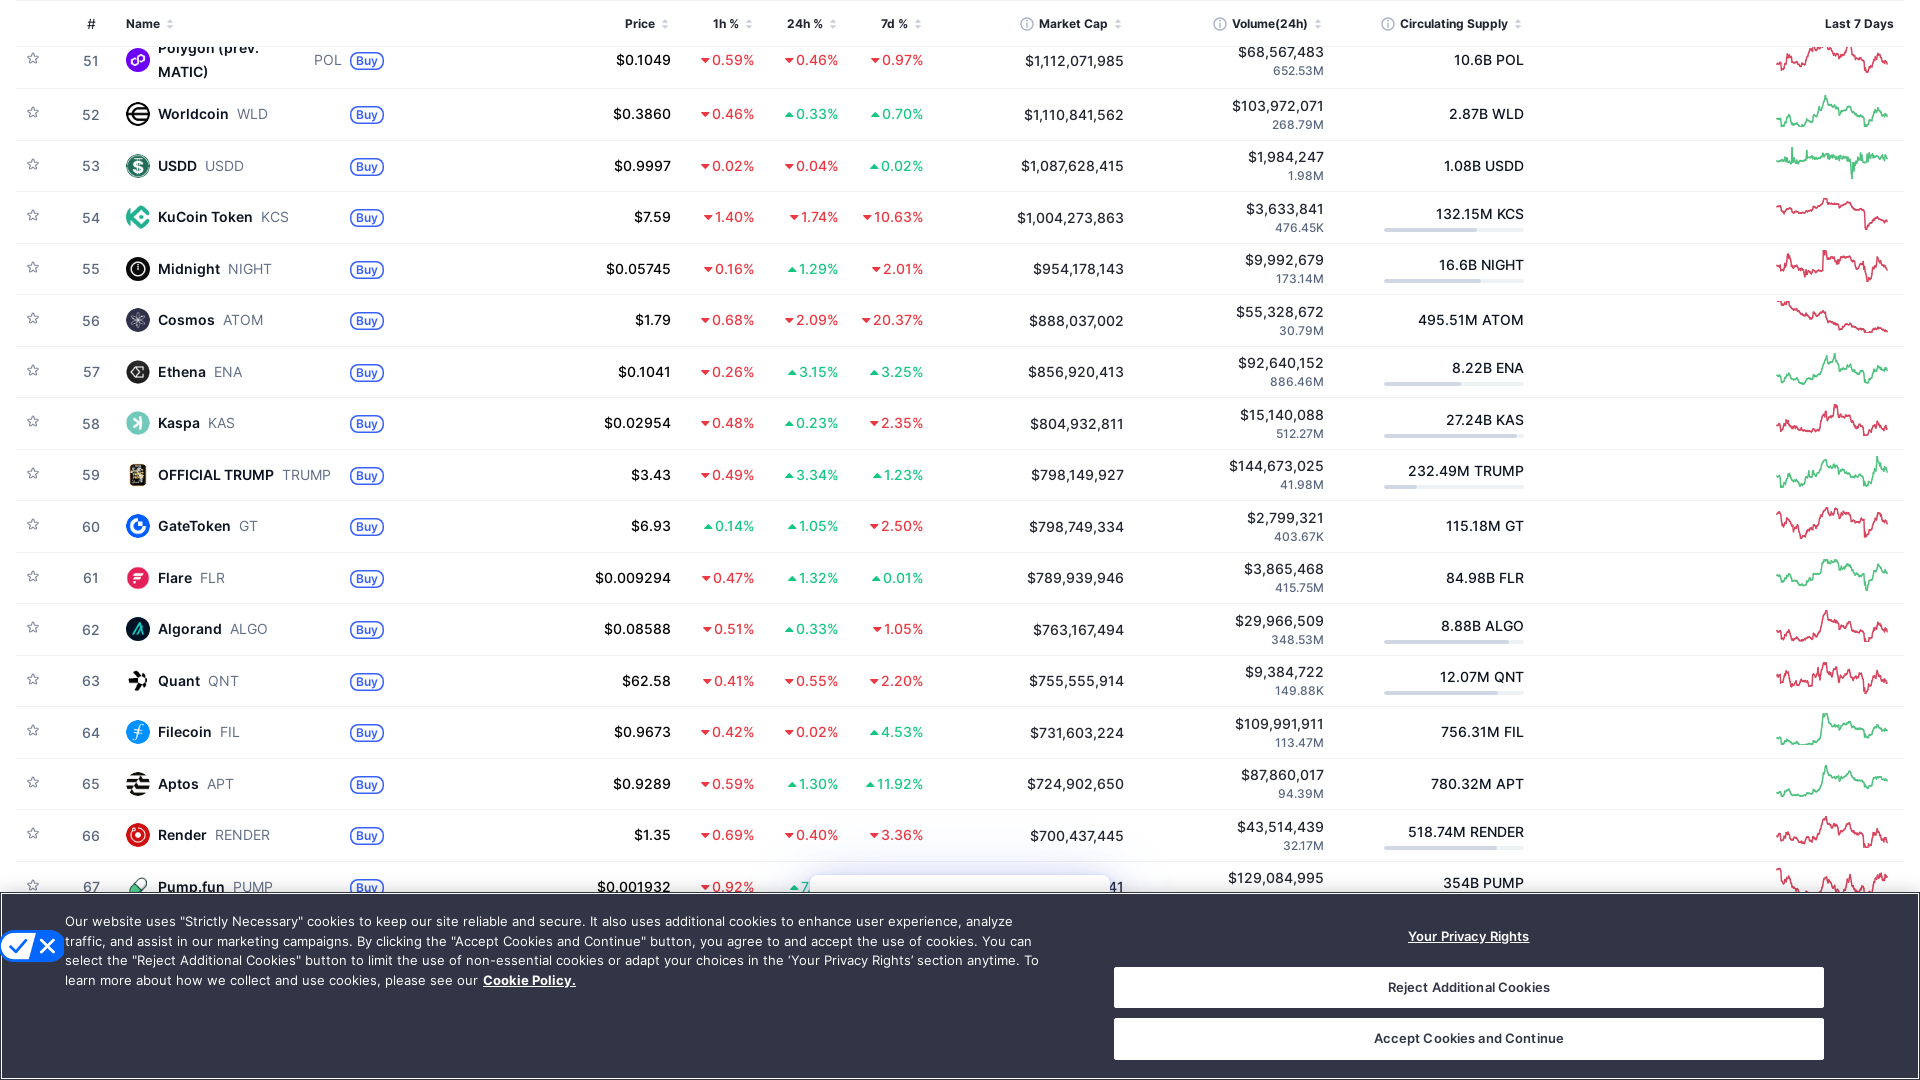

Scrolled down to 4000px to load more cryptocurrencies
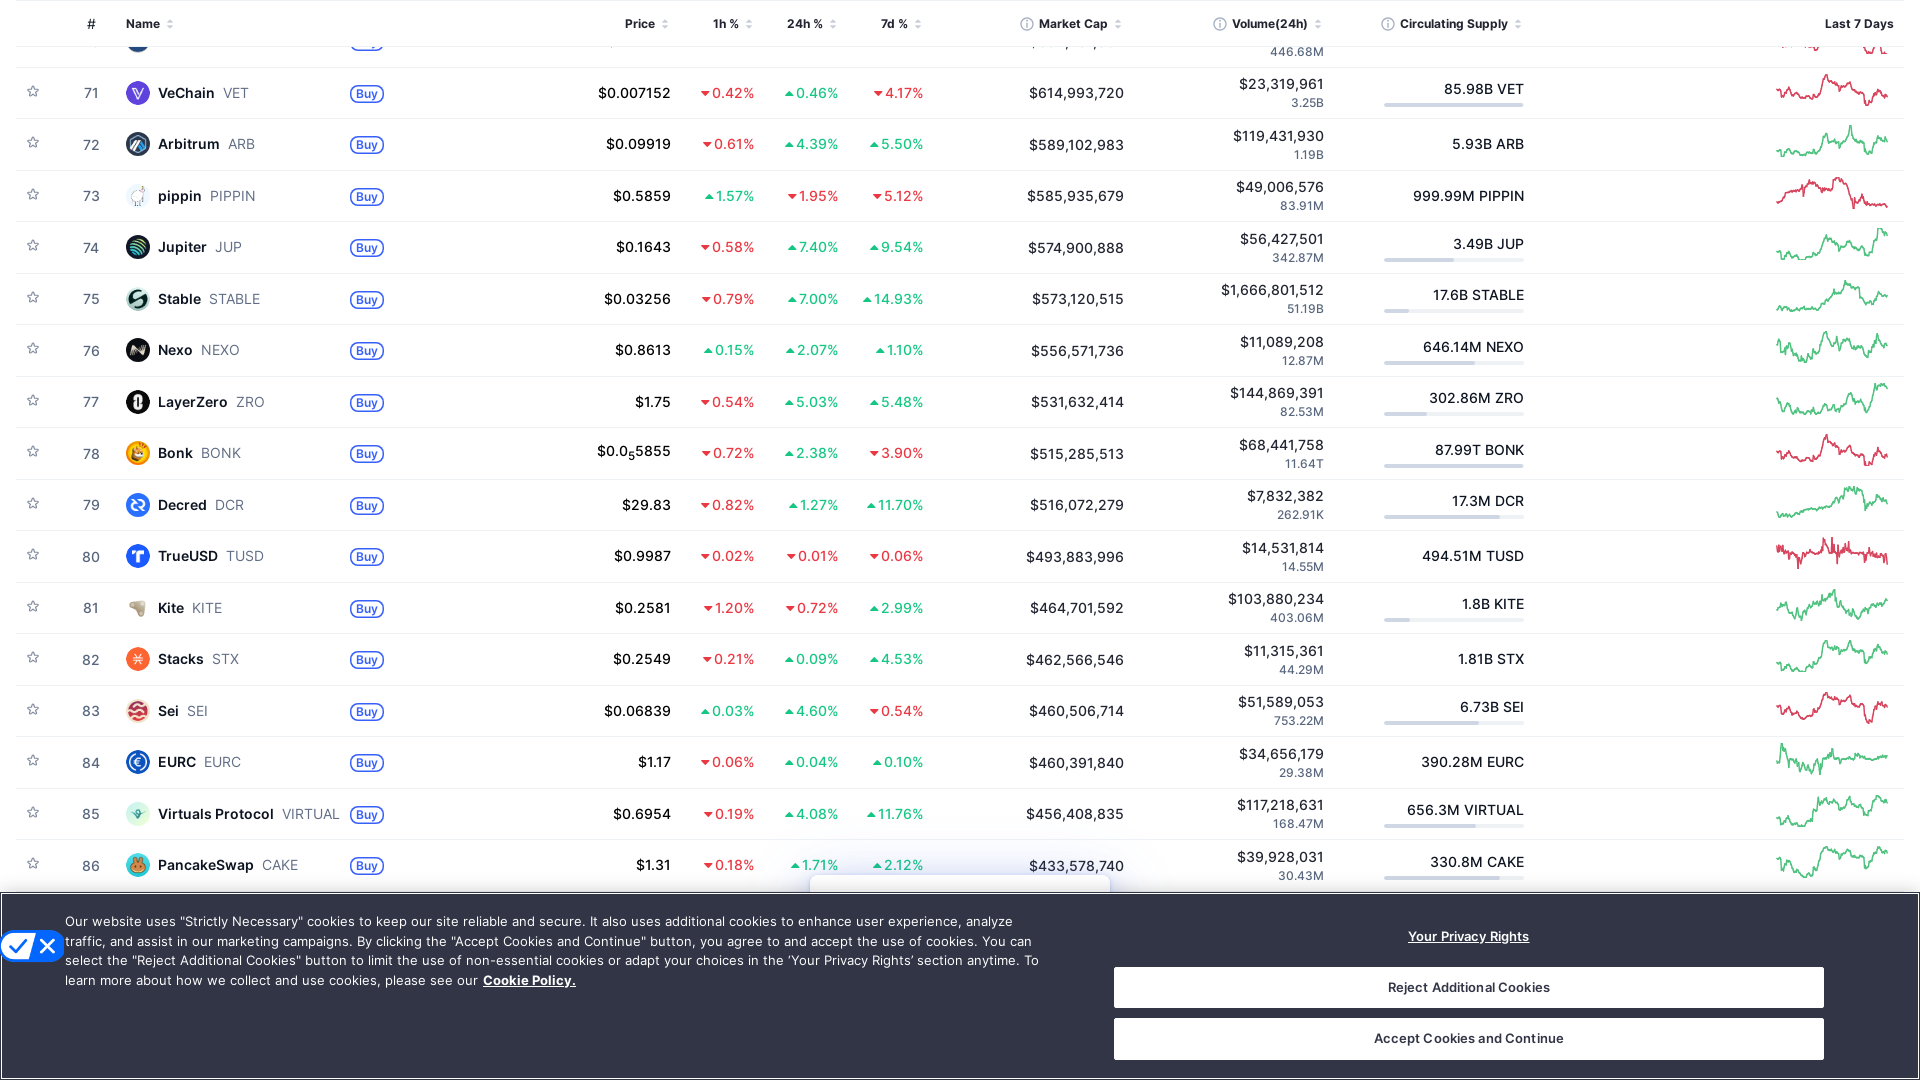

Waited 100ms for content to load after scrolling to 4000px
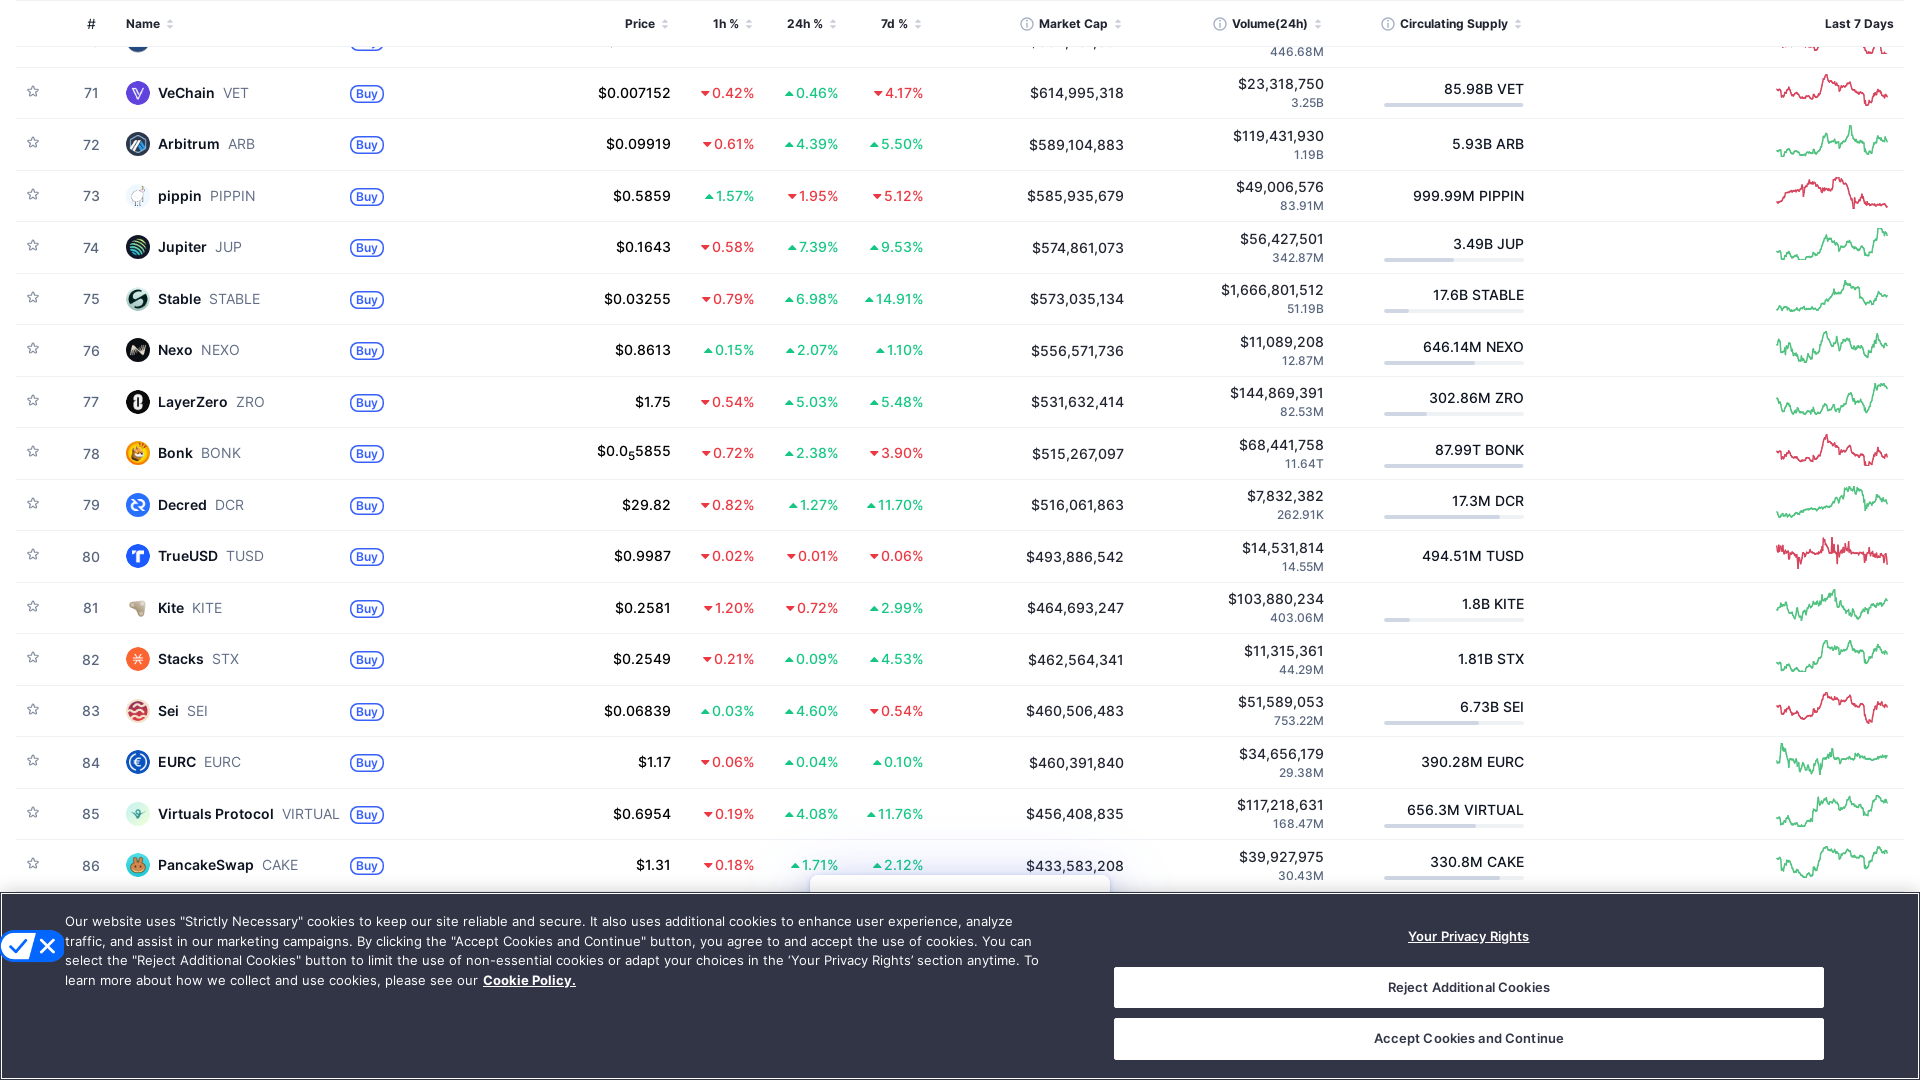

Scrolled down to 5000px to load more cryptocurrencies
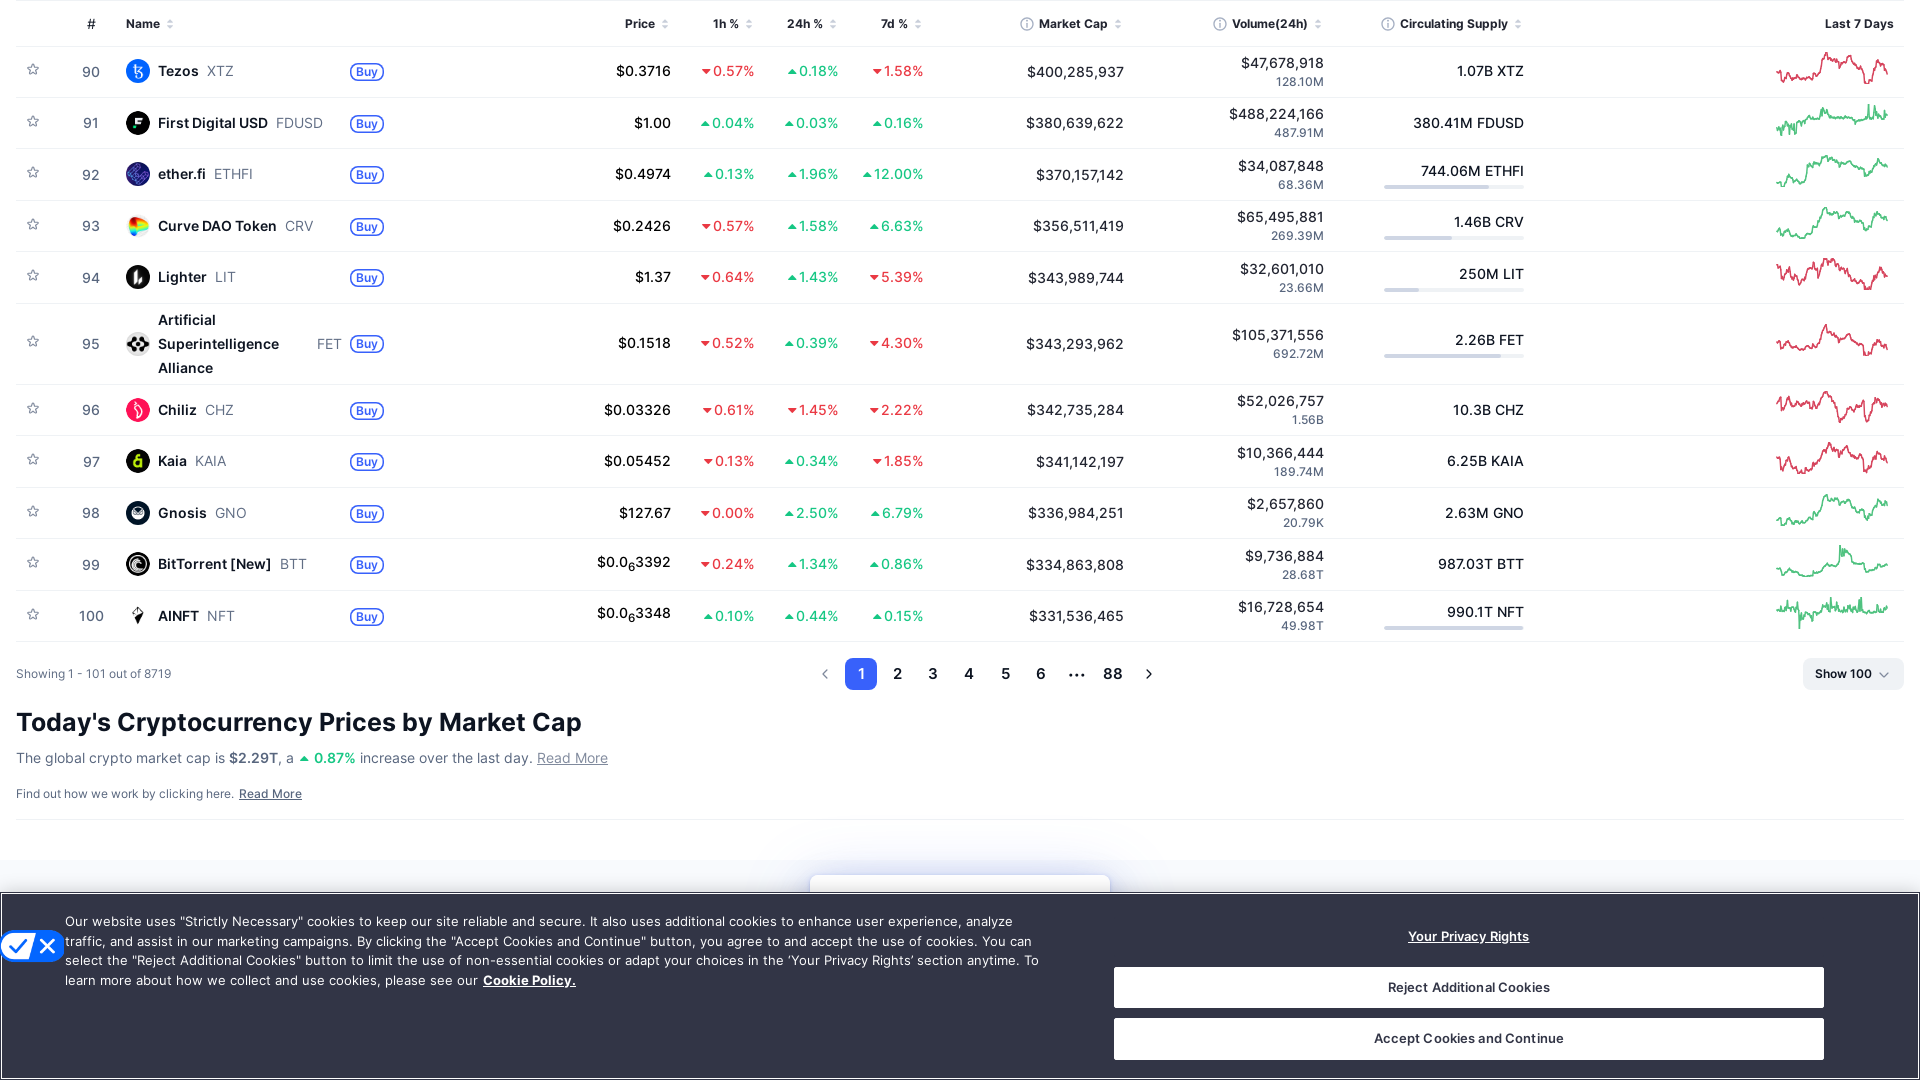

Waited 100ms for content to load after scrolling to 5000px
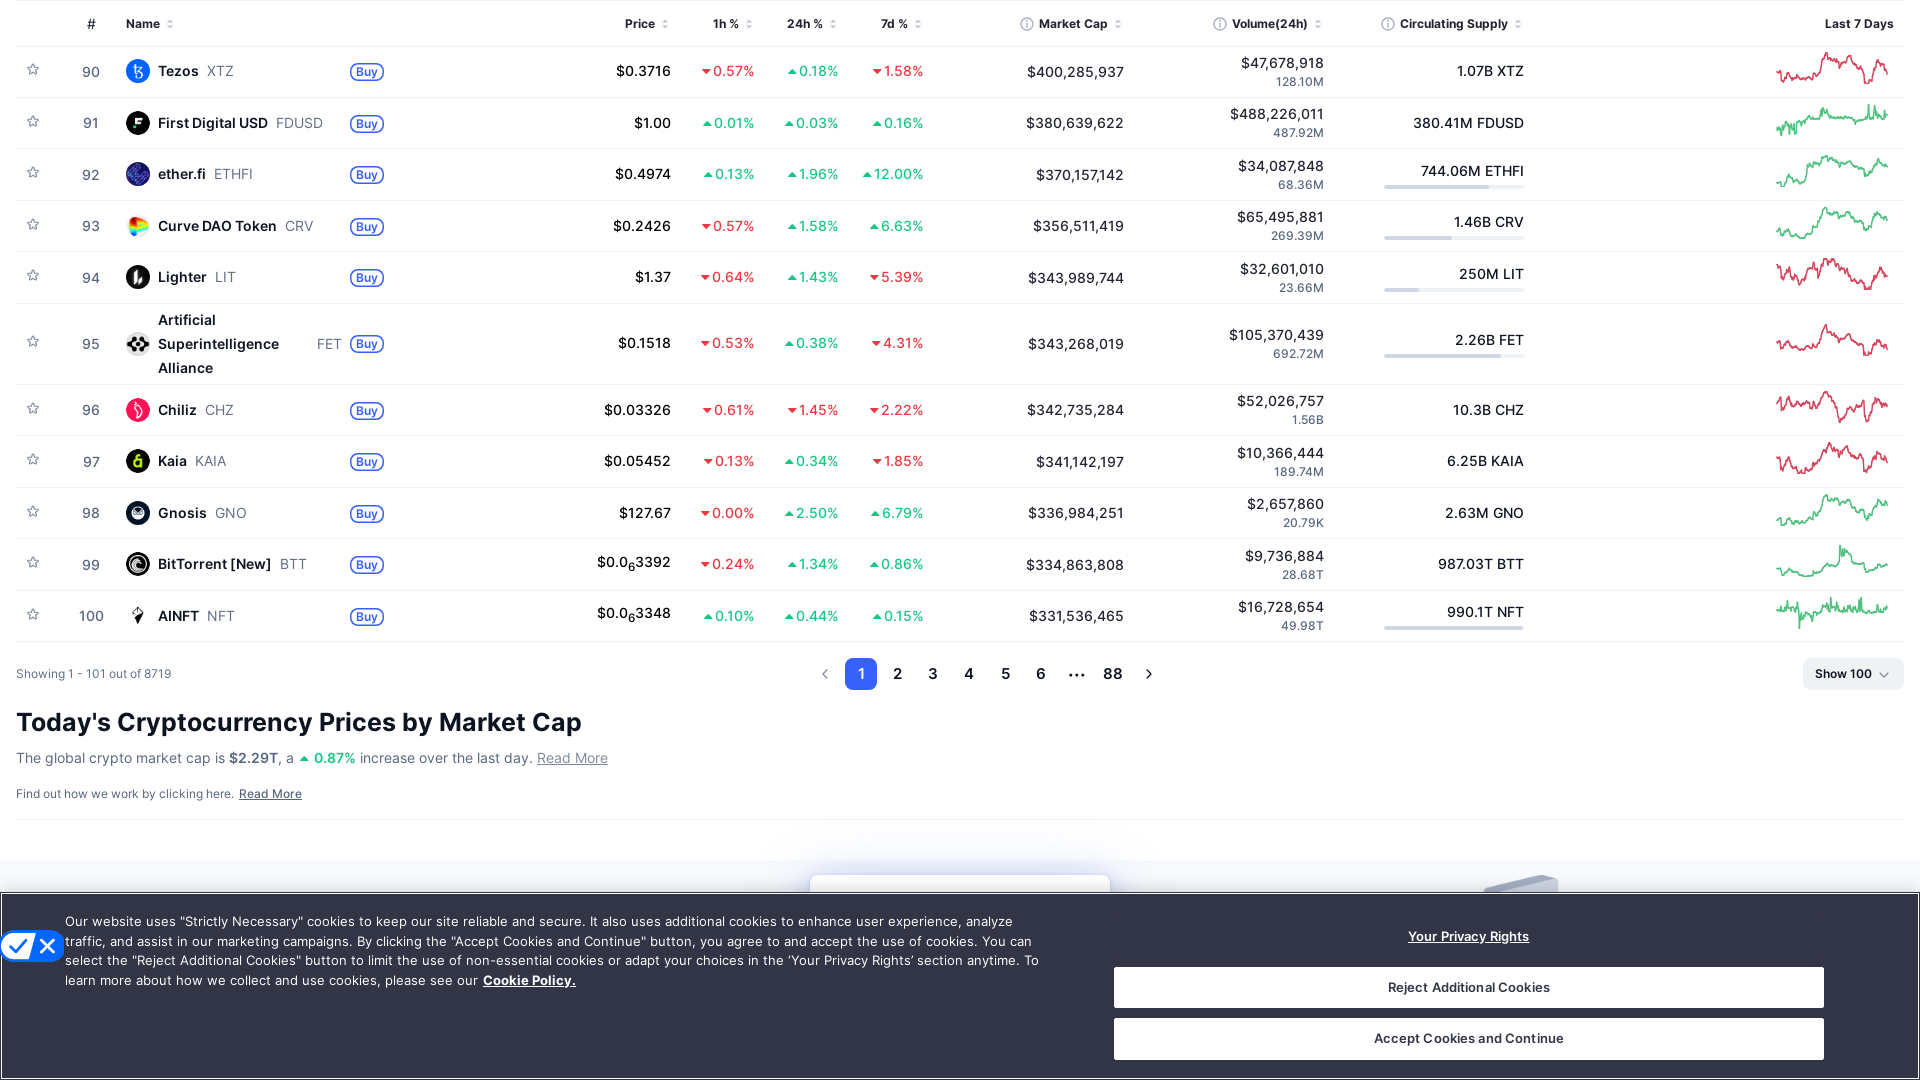

Scrolled down to 6000px to load more cryptocurrencies
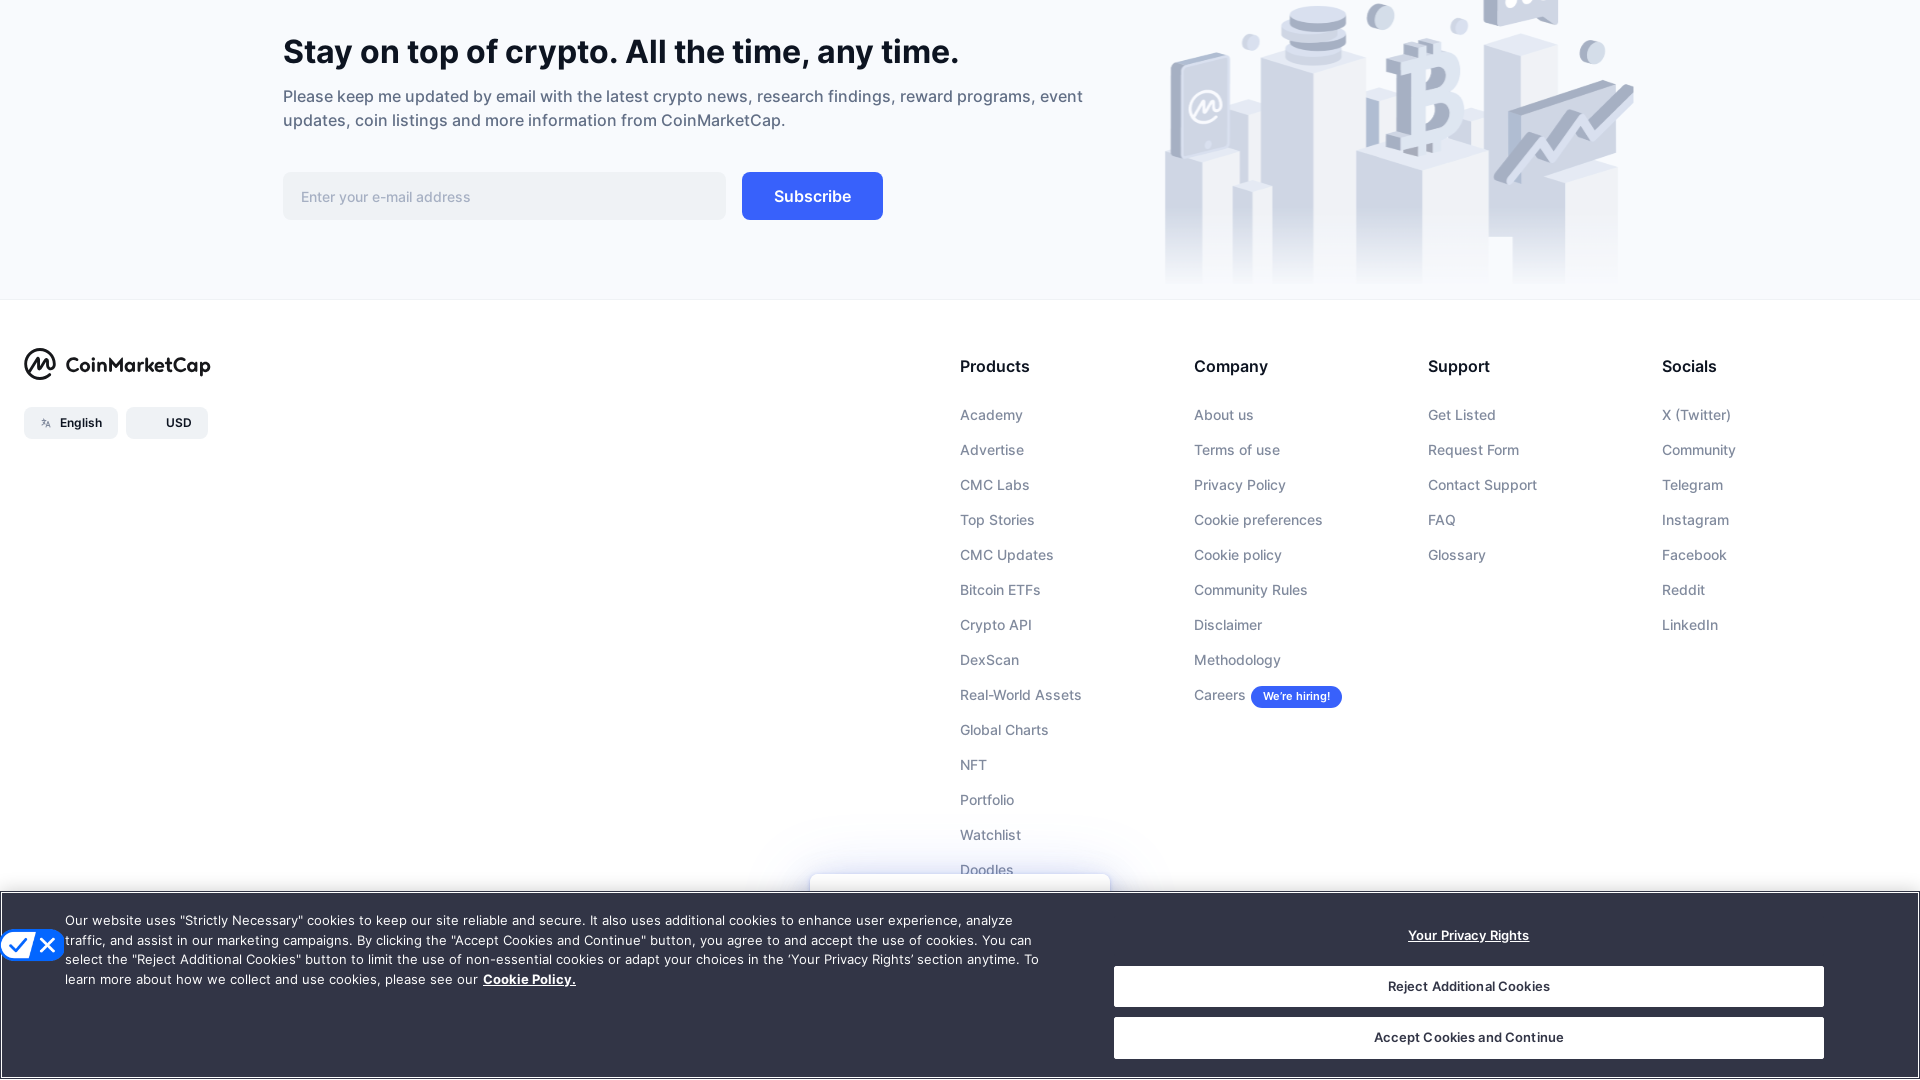

Waited 100ms for content to load after scrolling to 6000px
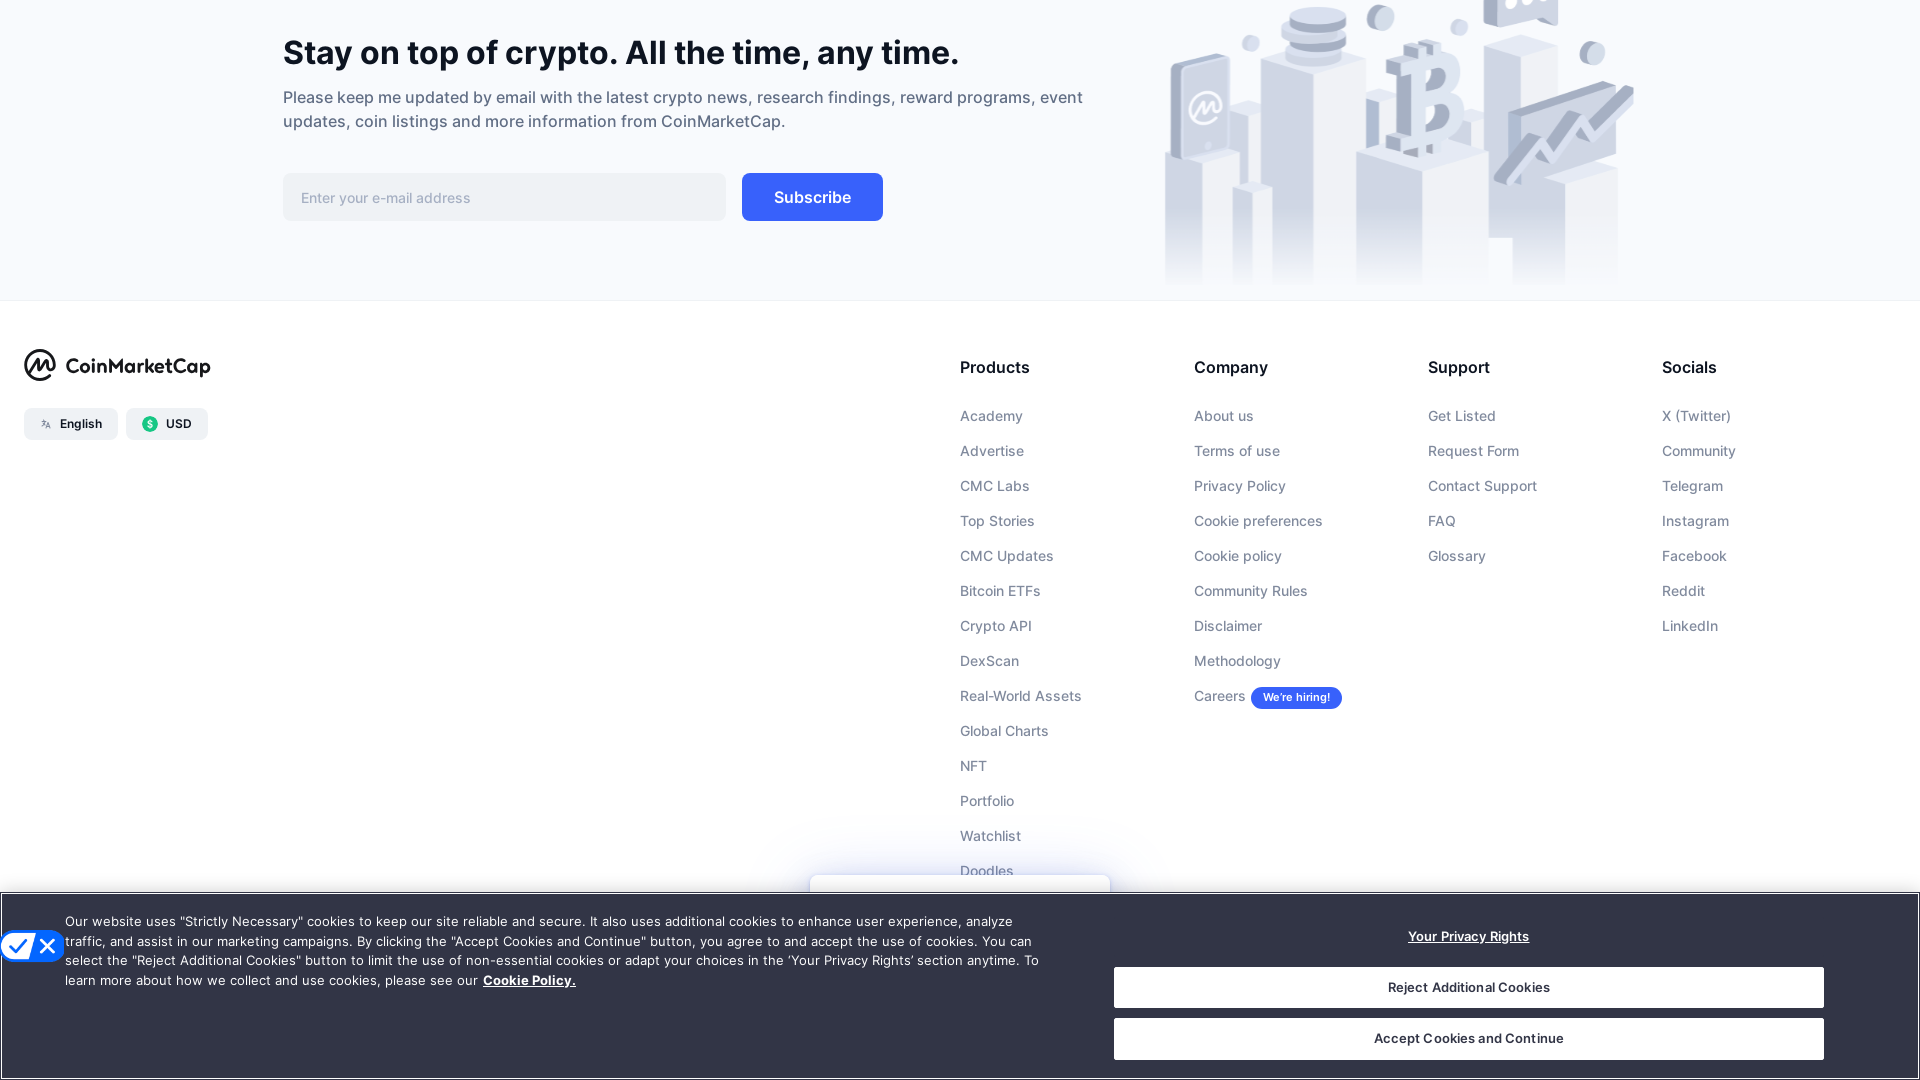

Scrolled down to 7000px to load more cryptocurrencies
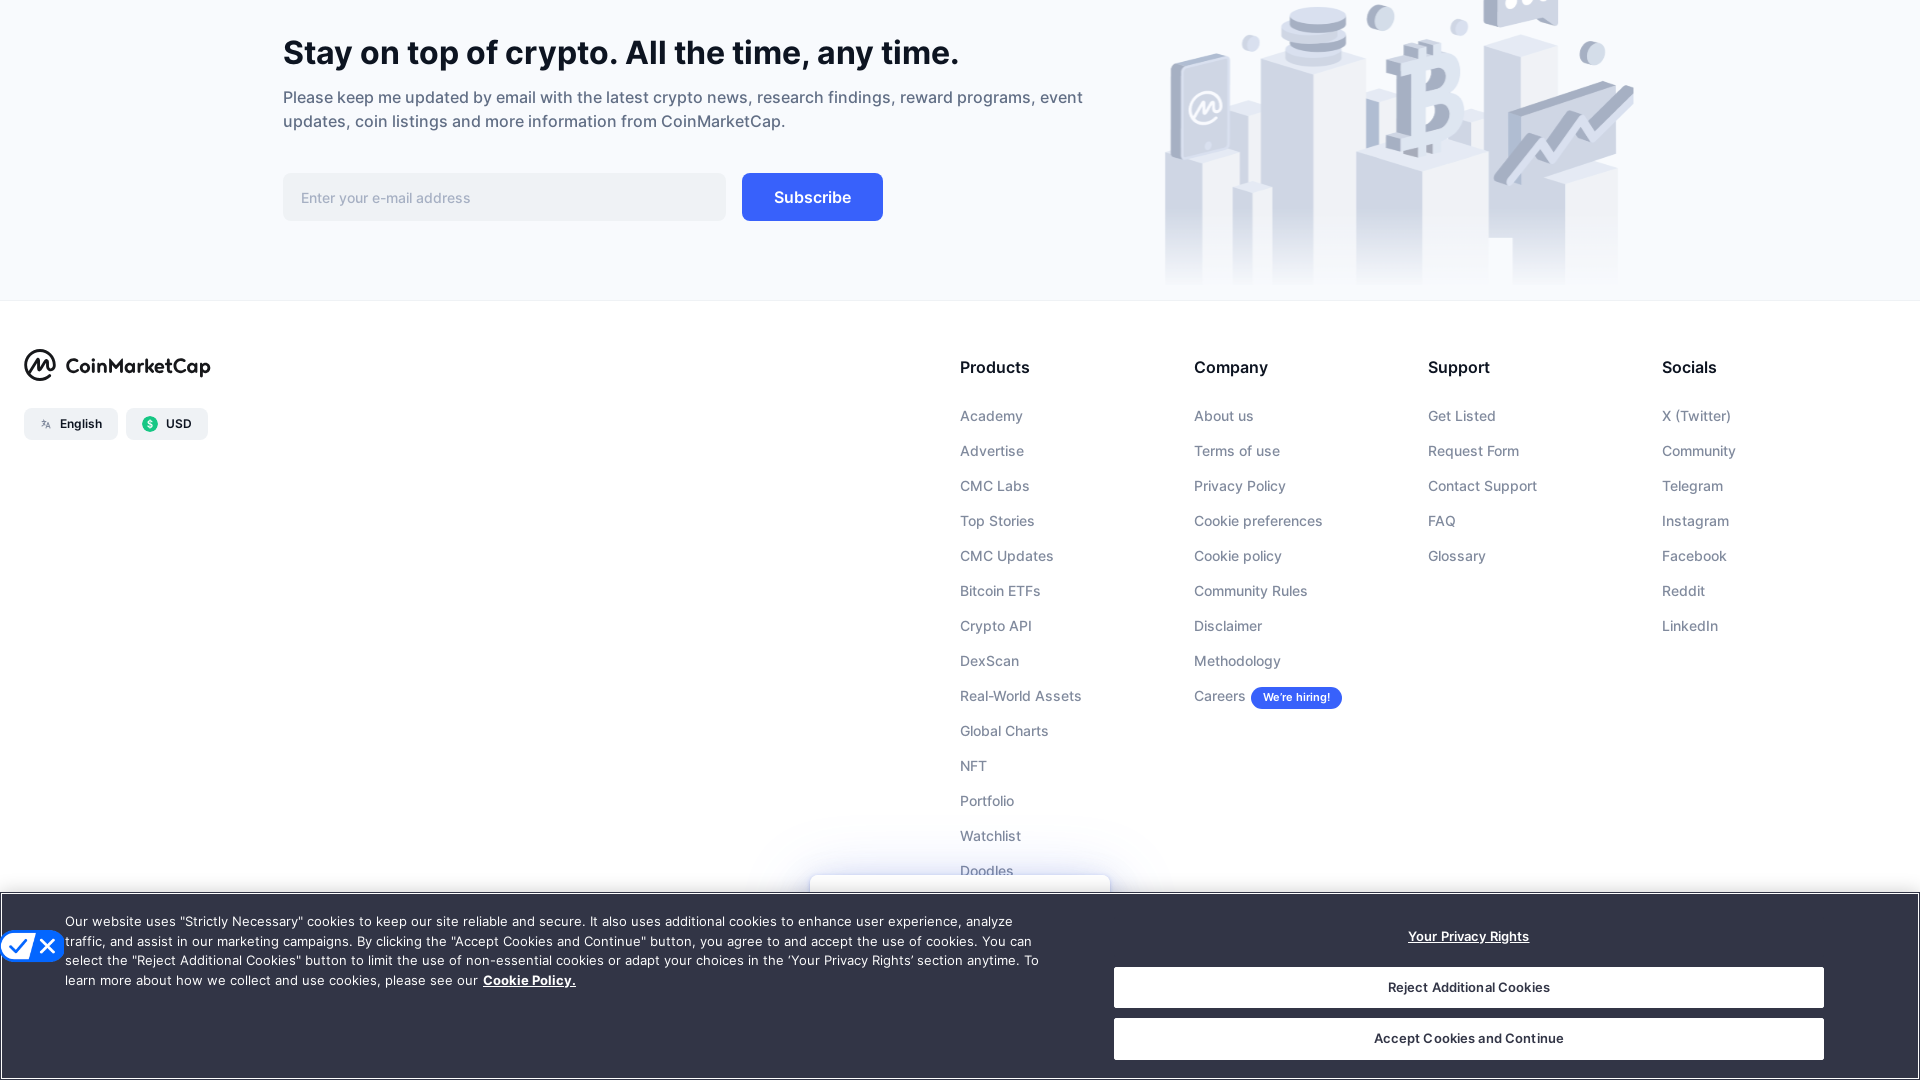

Waited 100ms for content to load after scrolling to 7000px
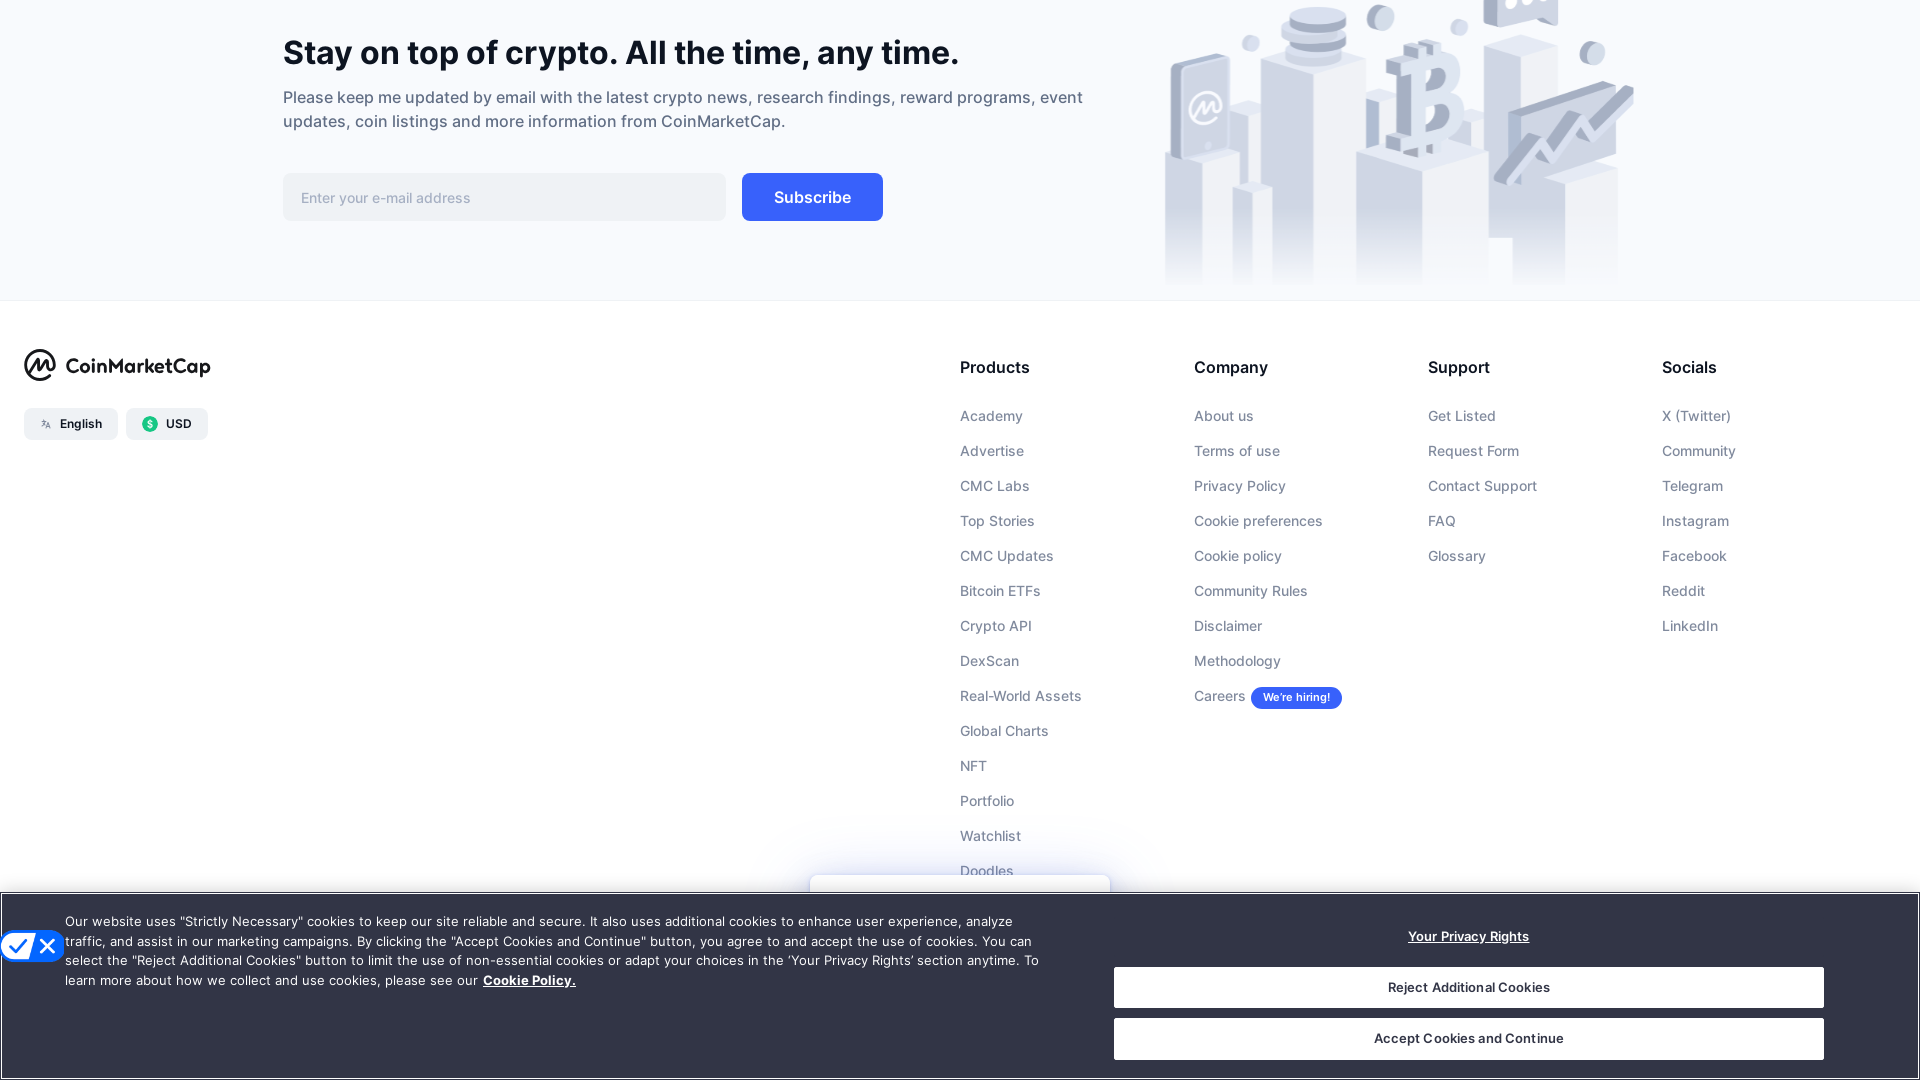

Scrolled down to 8000px to load more cryptocurrencies
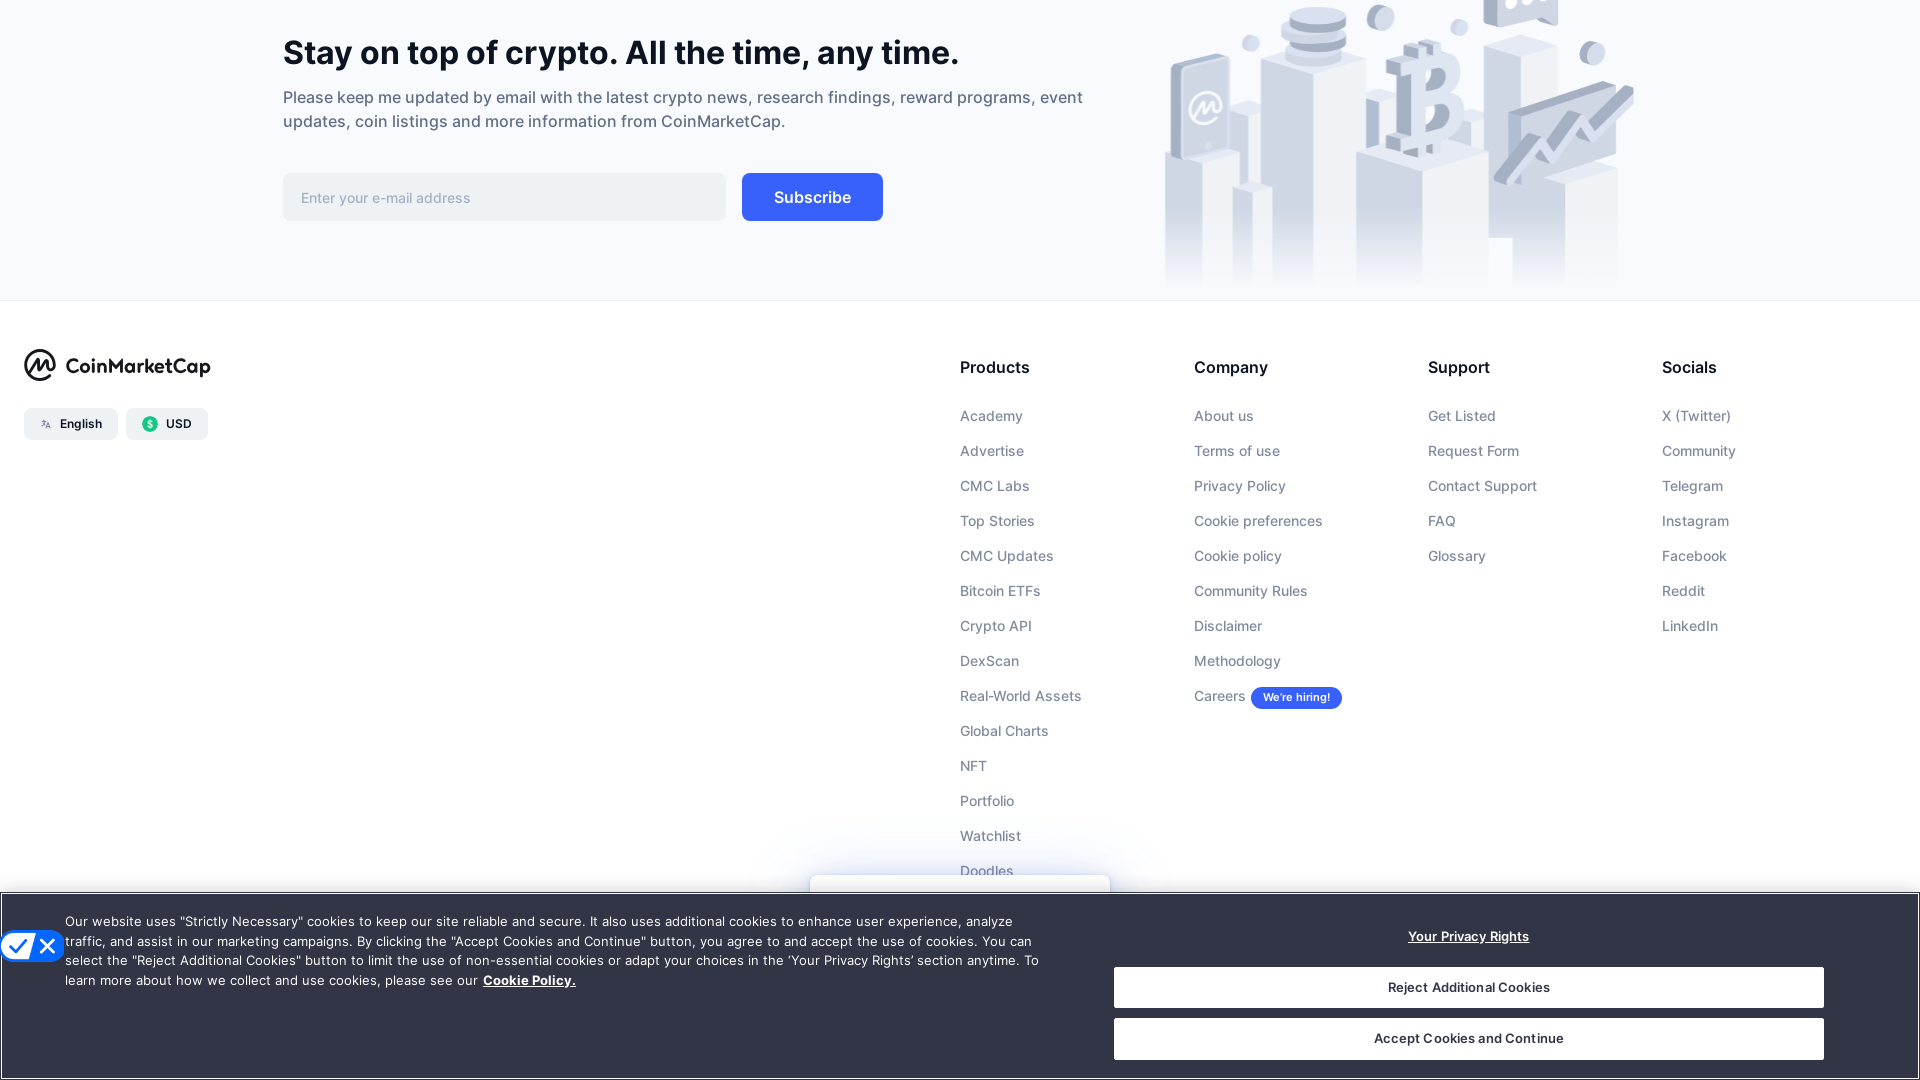

Waited 100ms for content to load after scrolling to 8000px
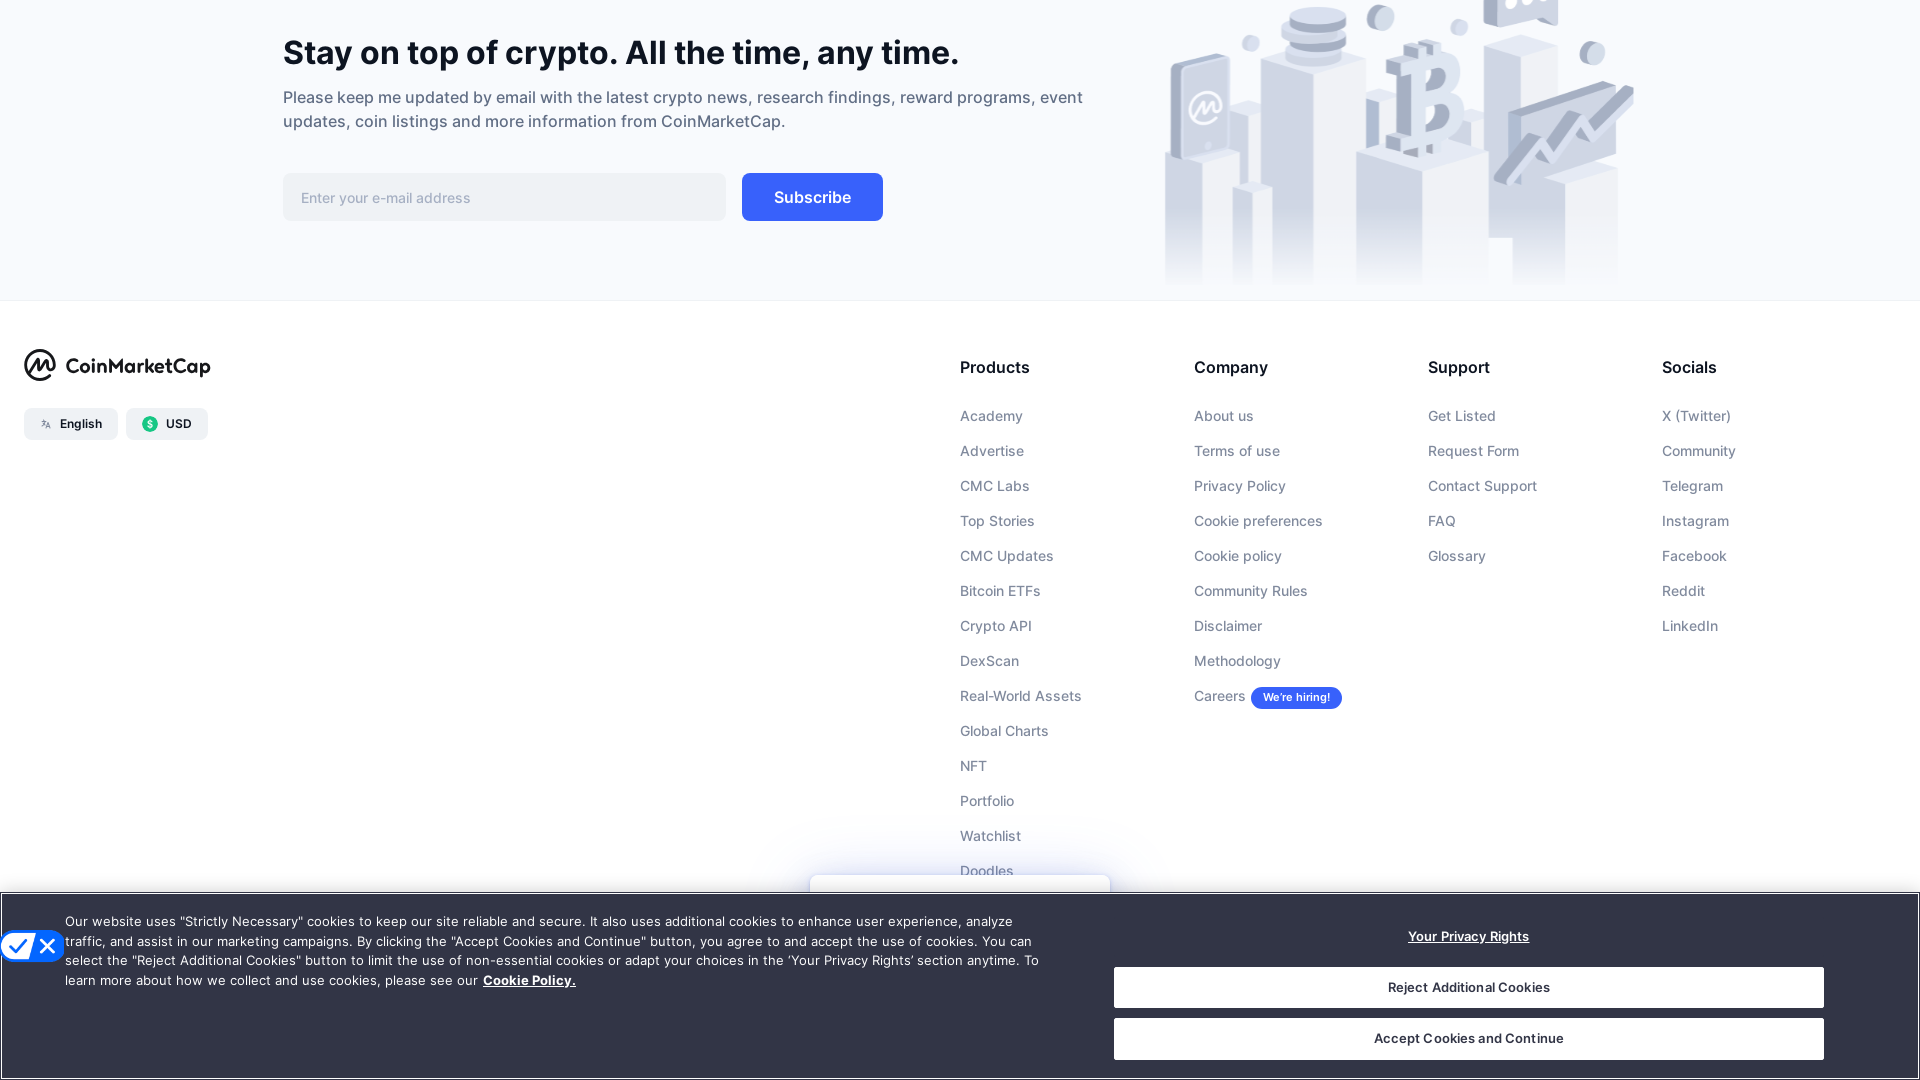

Scrolled down to 9000px to load more cryptocurrencies
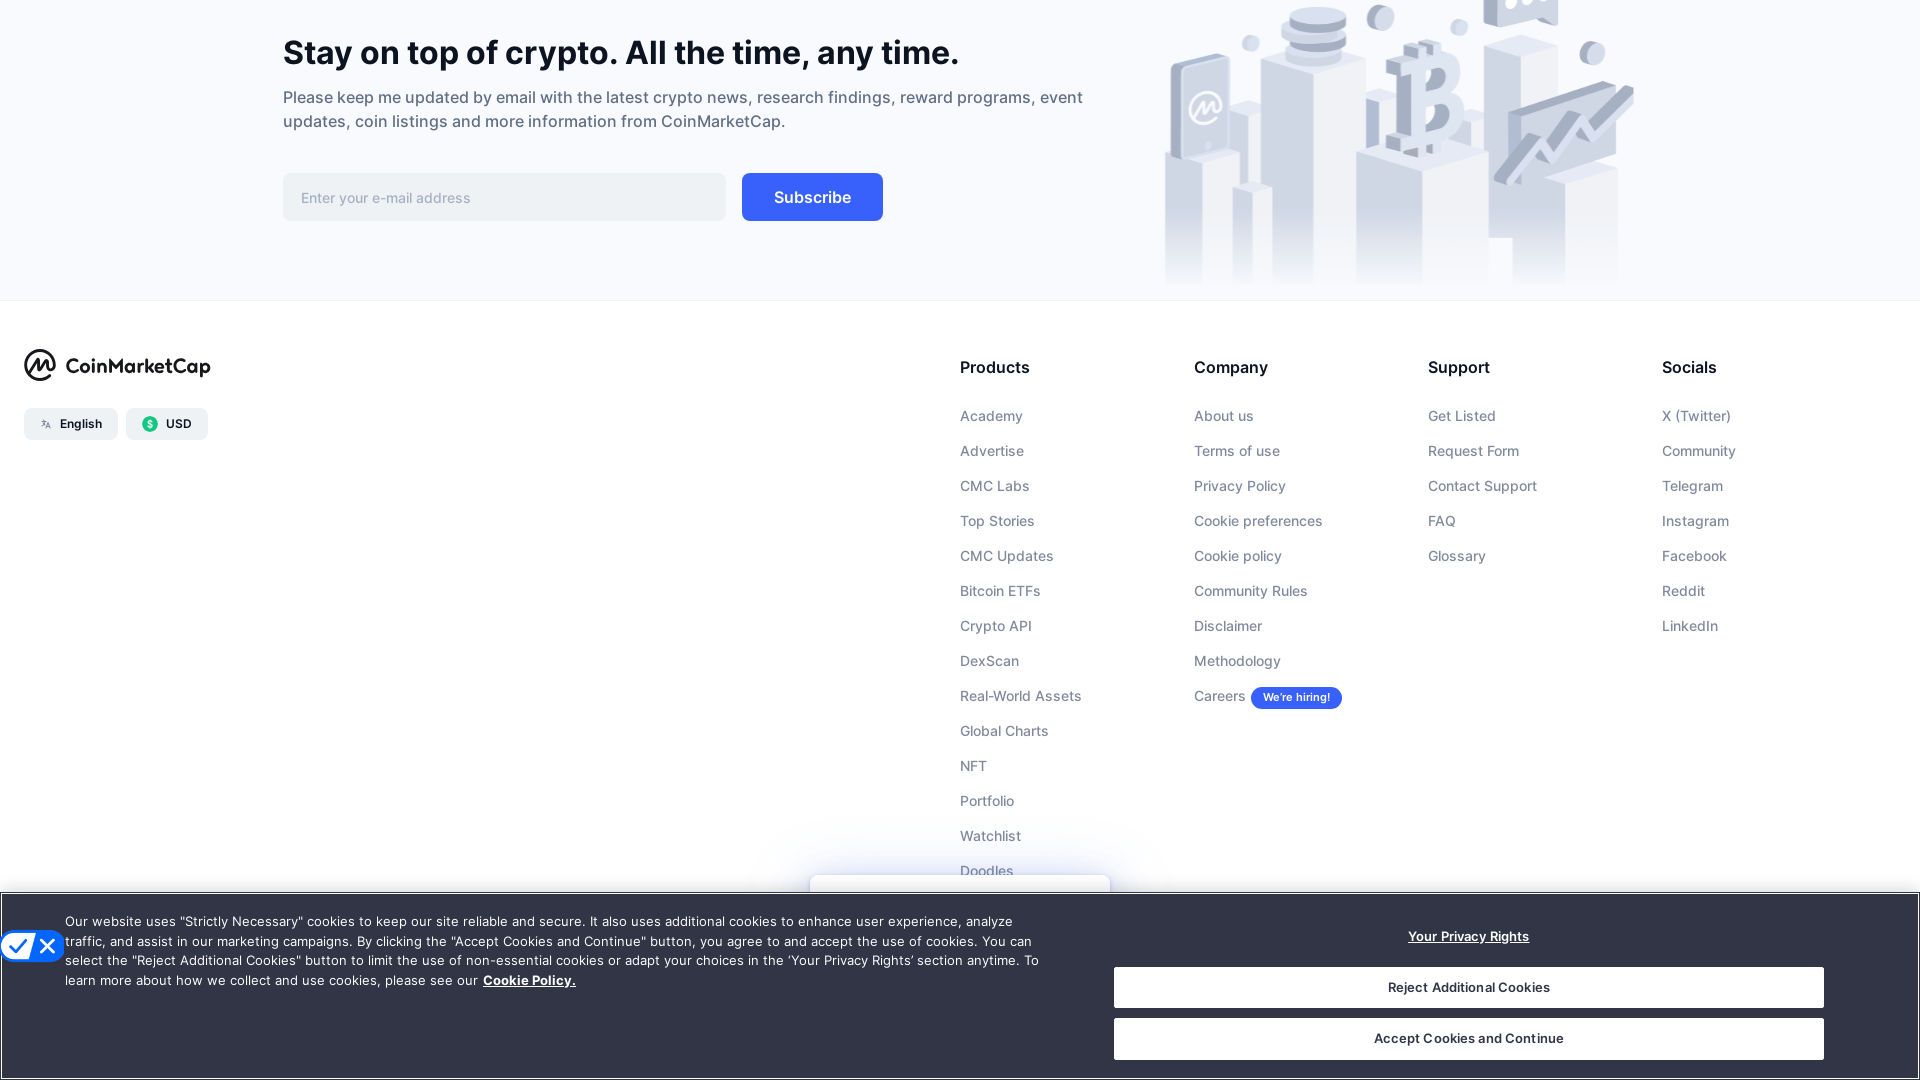

Waited 100ms for content to load after scrolling to 9000px
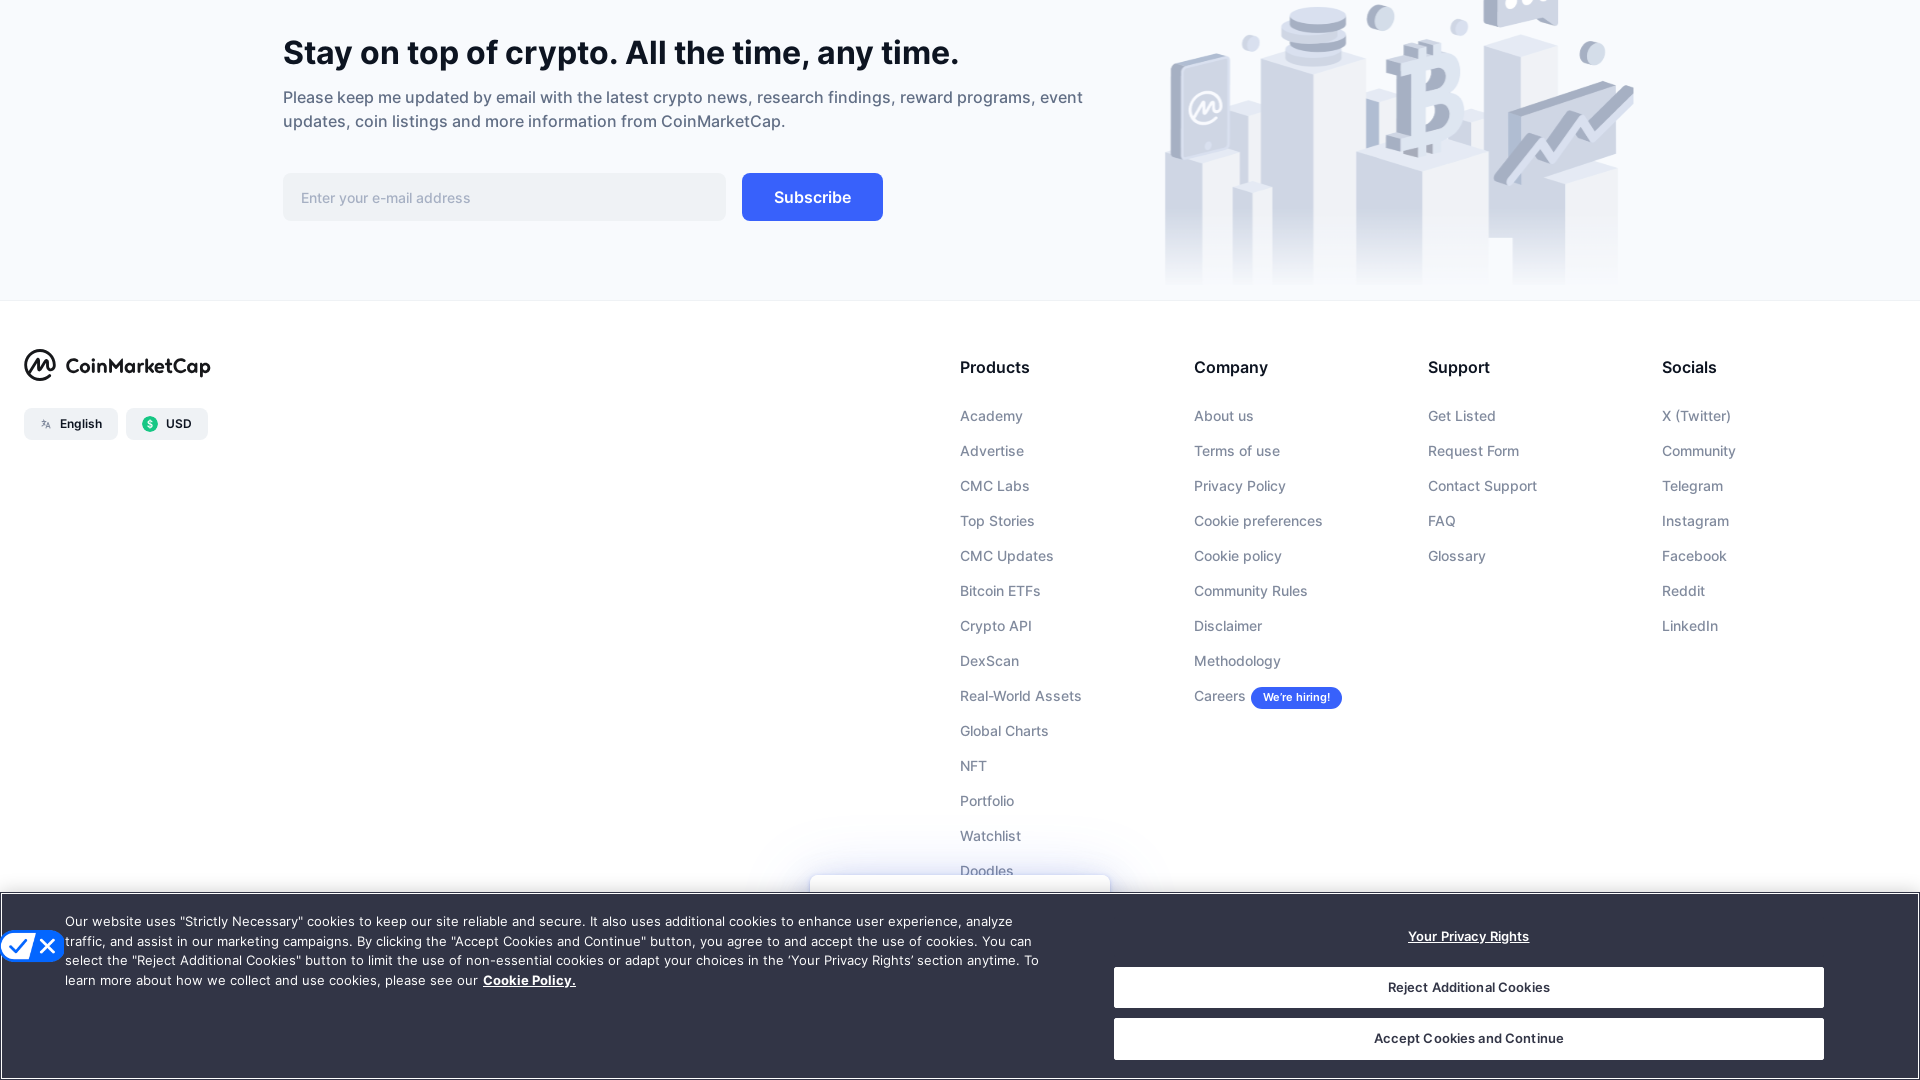

Scrolled down to 10000px to load more cryptocurrencies
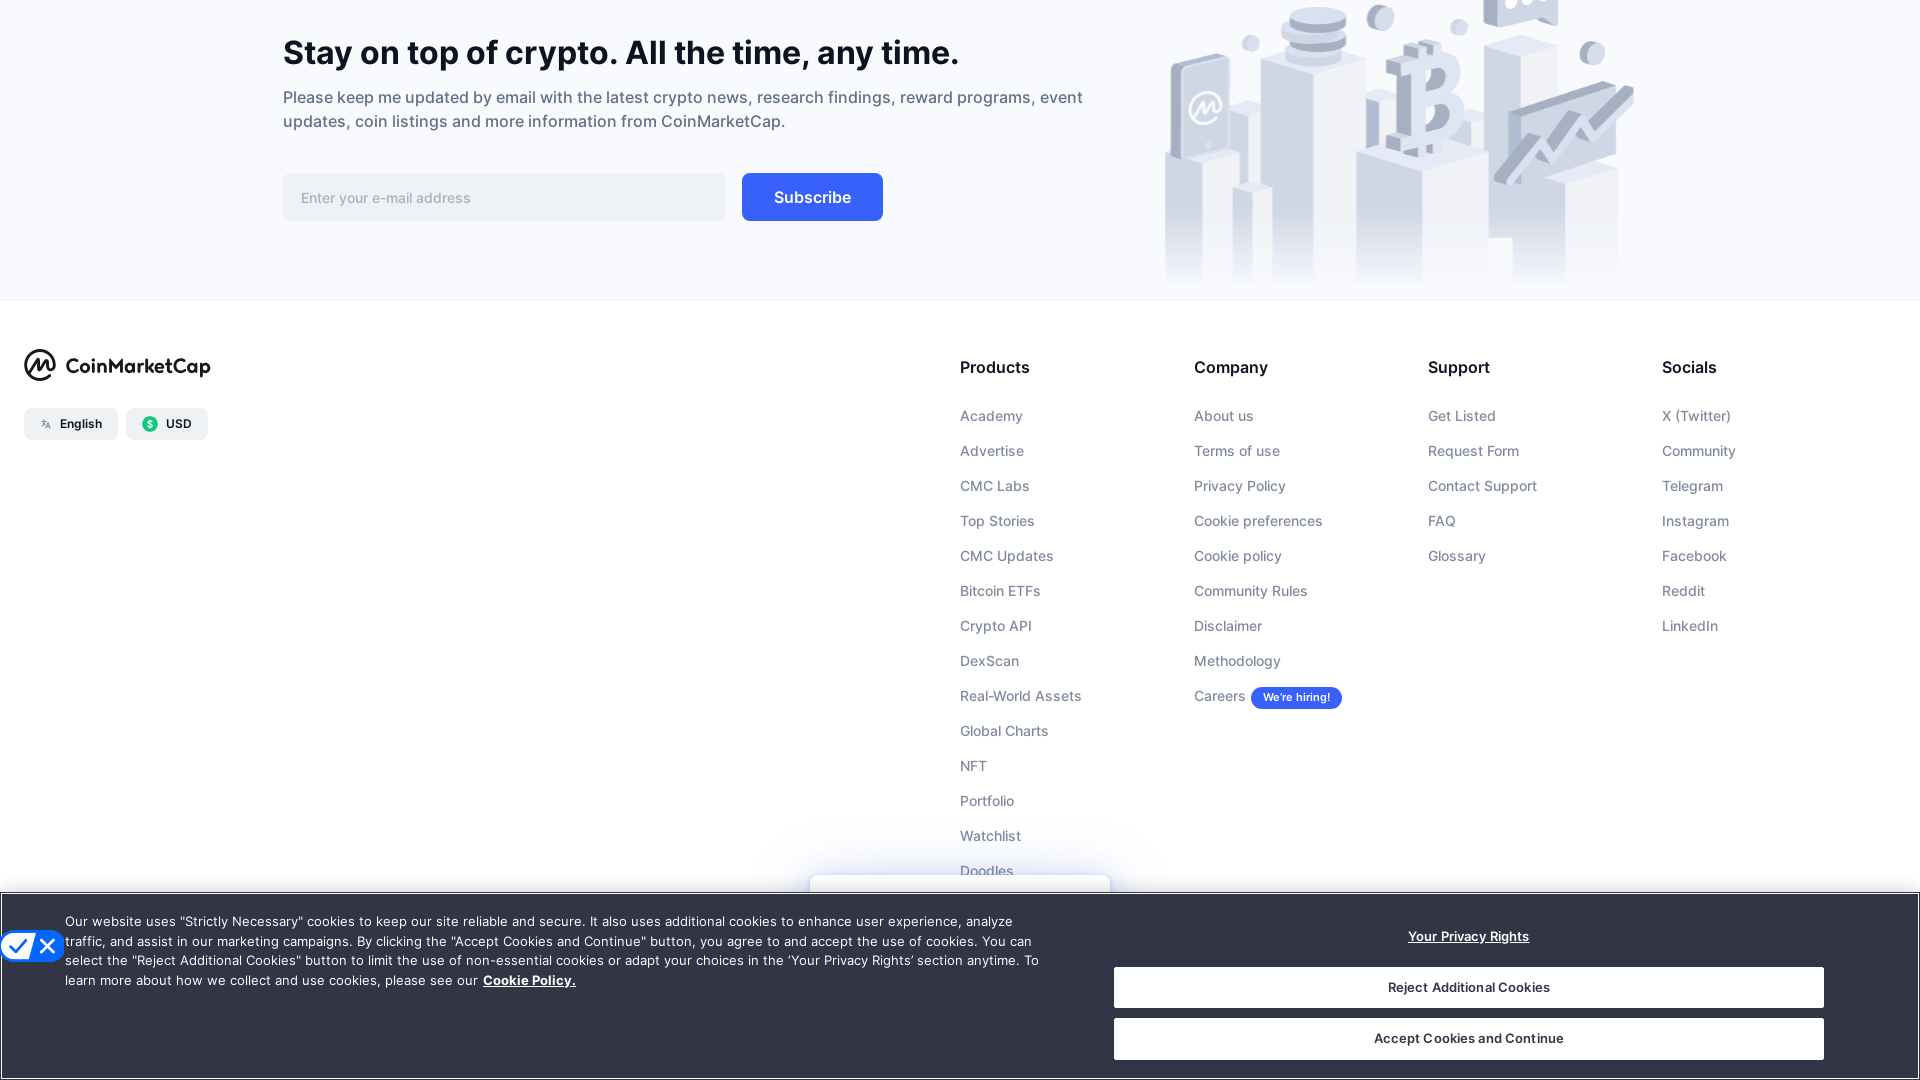

Waited 100ms for content to load after scrolling to 10000px
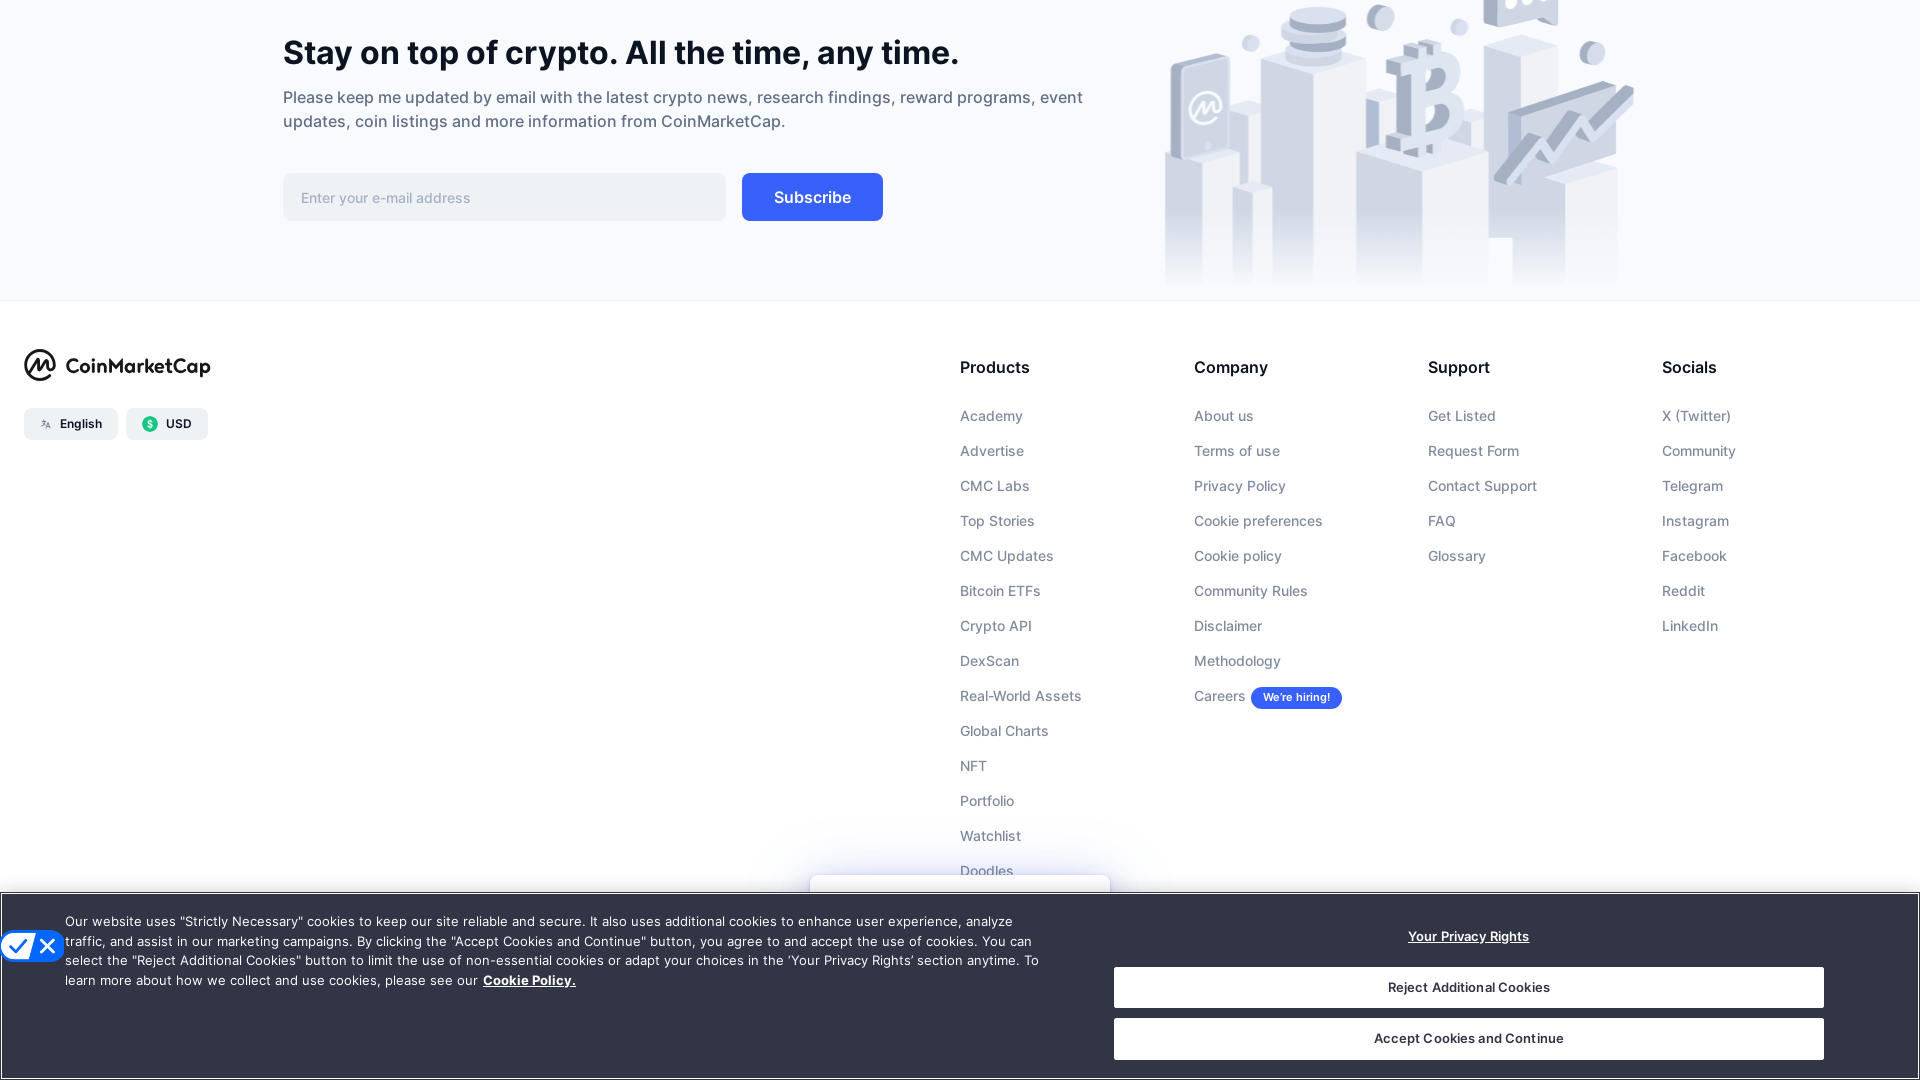

Verified that table rows (tbody tr) are present with cryptocurrency data
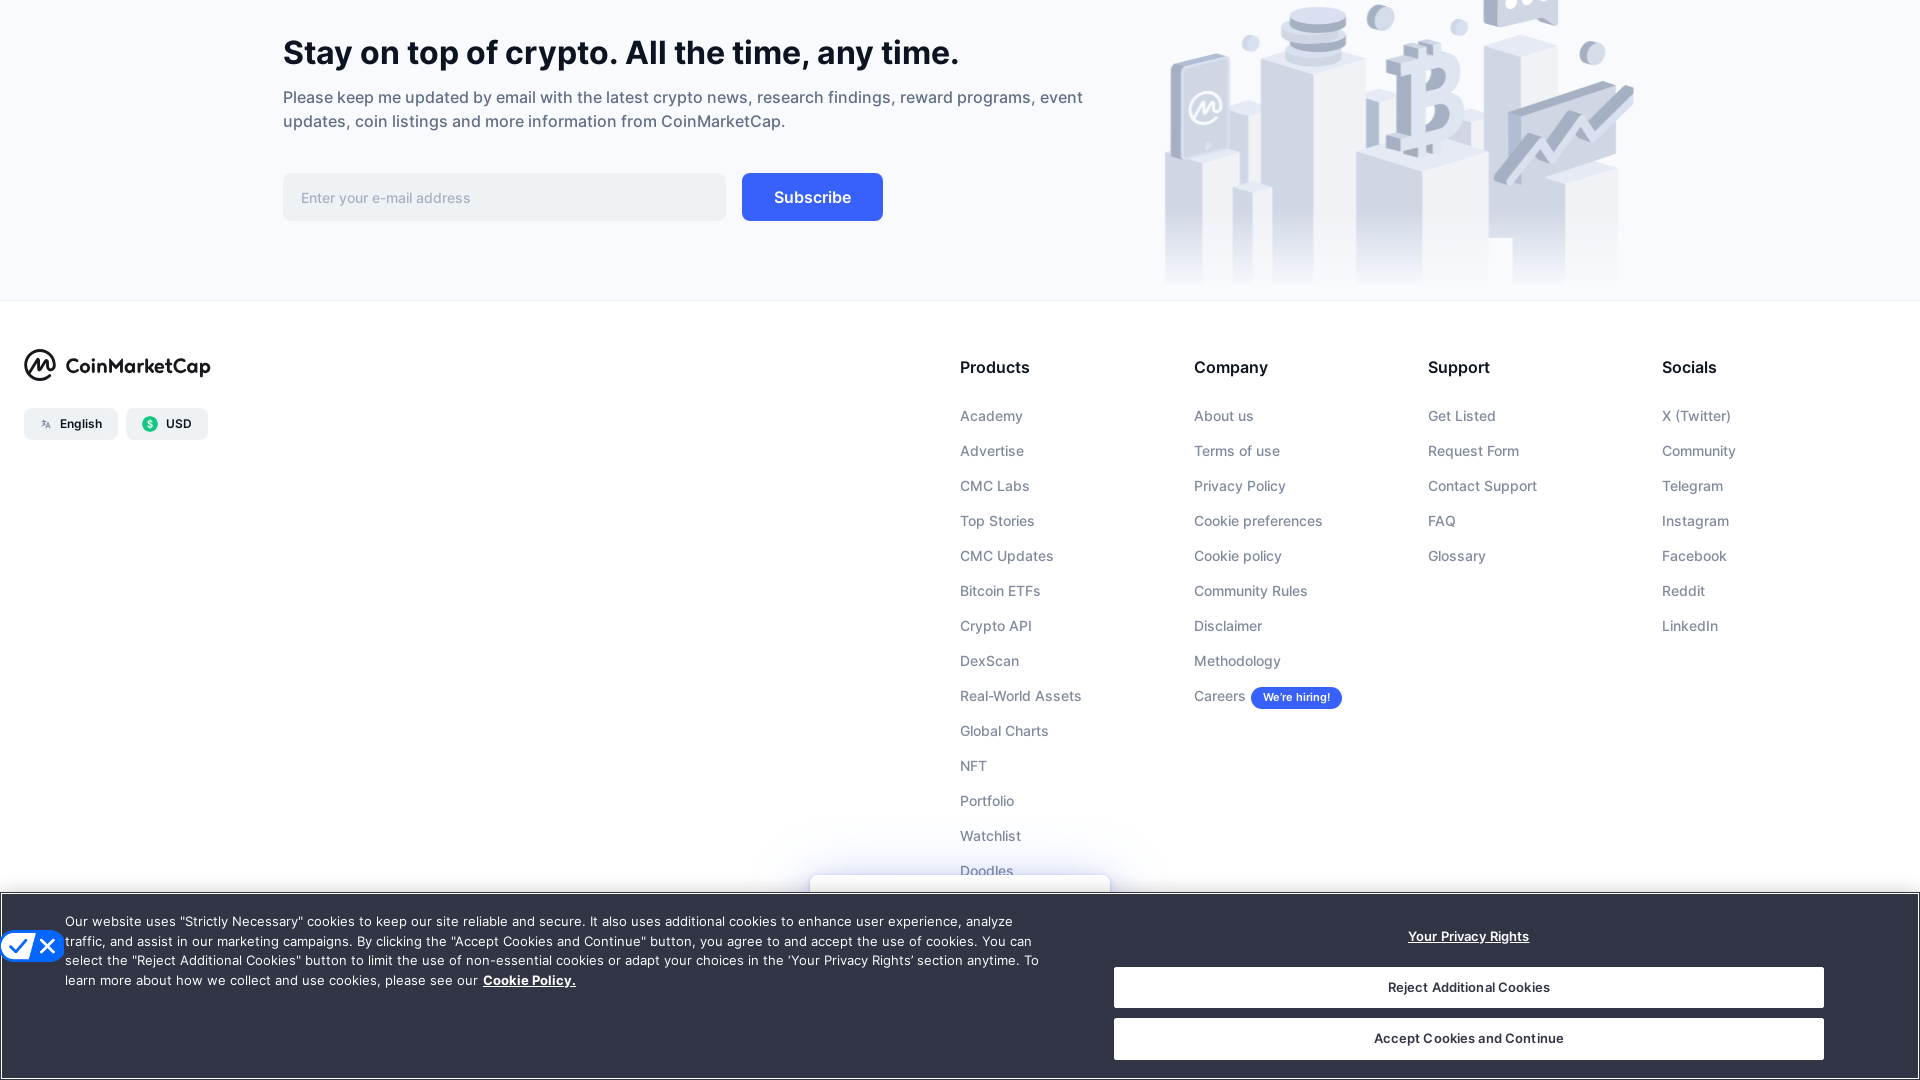

Verified that cryptocurrency name elements (tbody tr td p) are visible
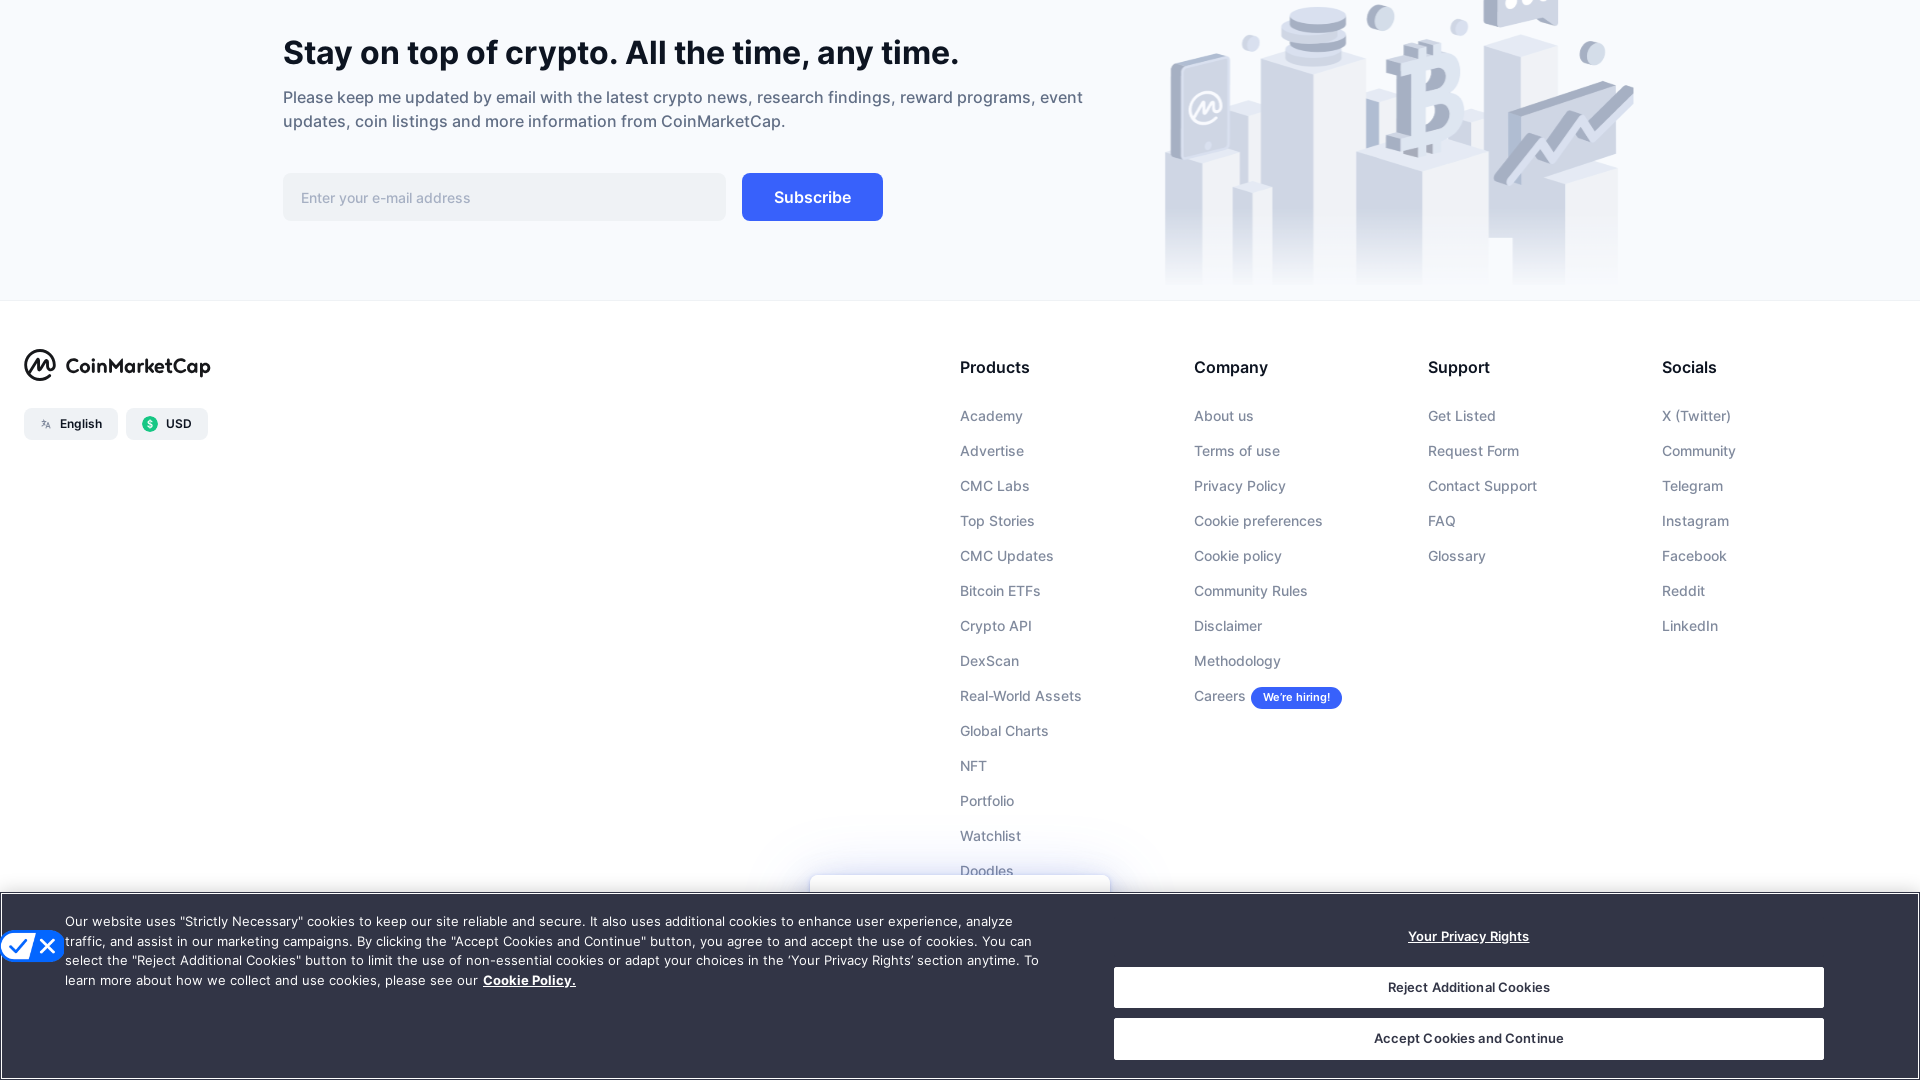

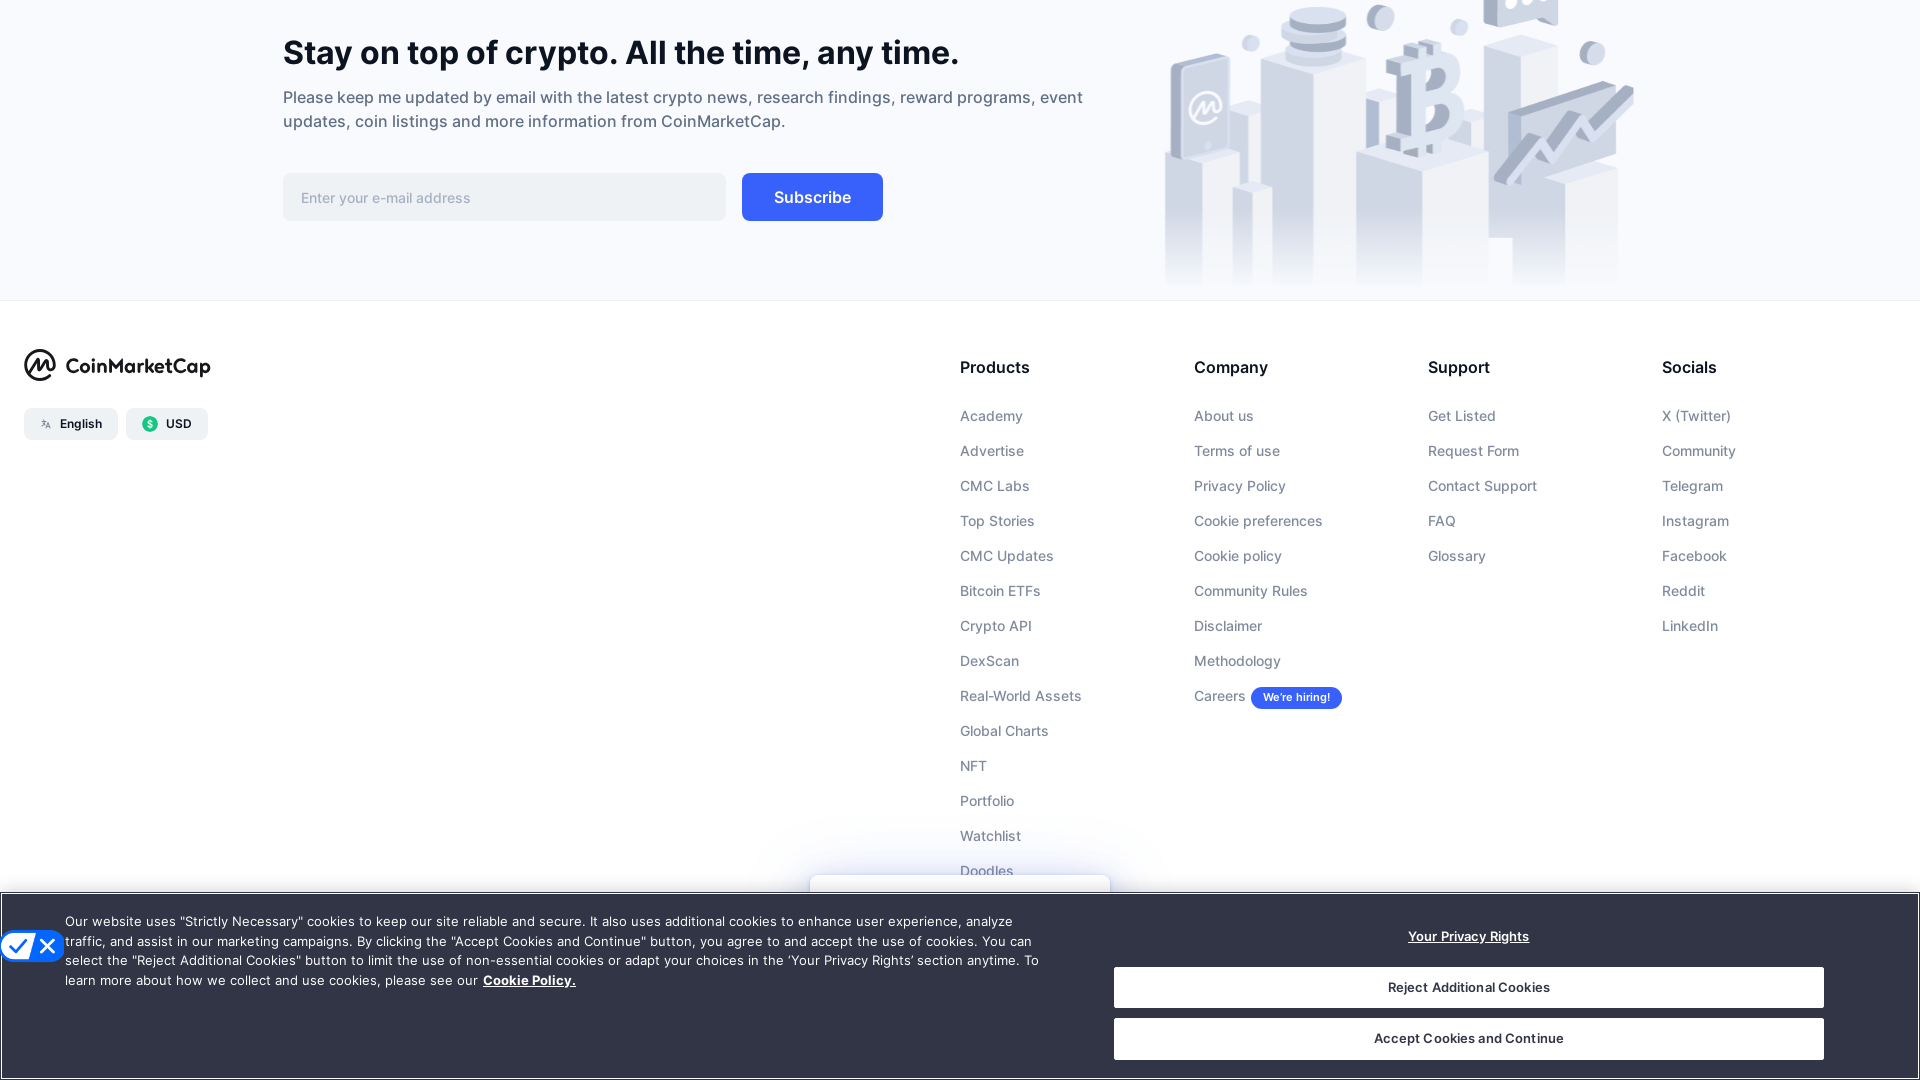